Automates playing a Minesweeper game by selecting a difficulty level, clicking cells randomly, detecting mines using simple logic, and flagging suspected mines until the game is won or restarting on game over.

Starting URL: http://michaelbutler.github.io/minesweeper/

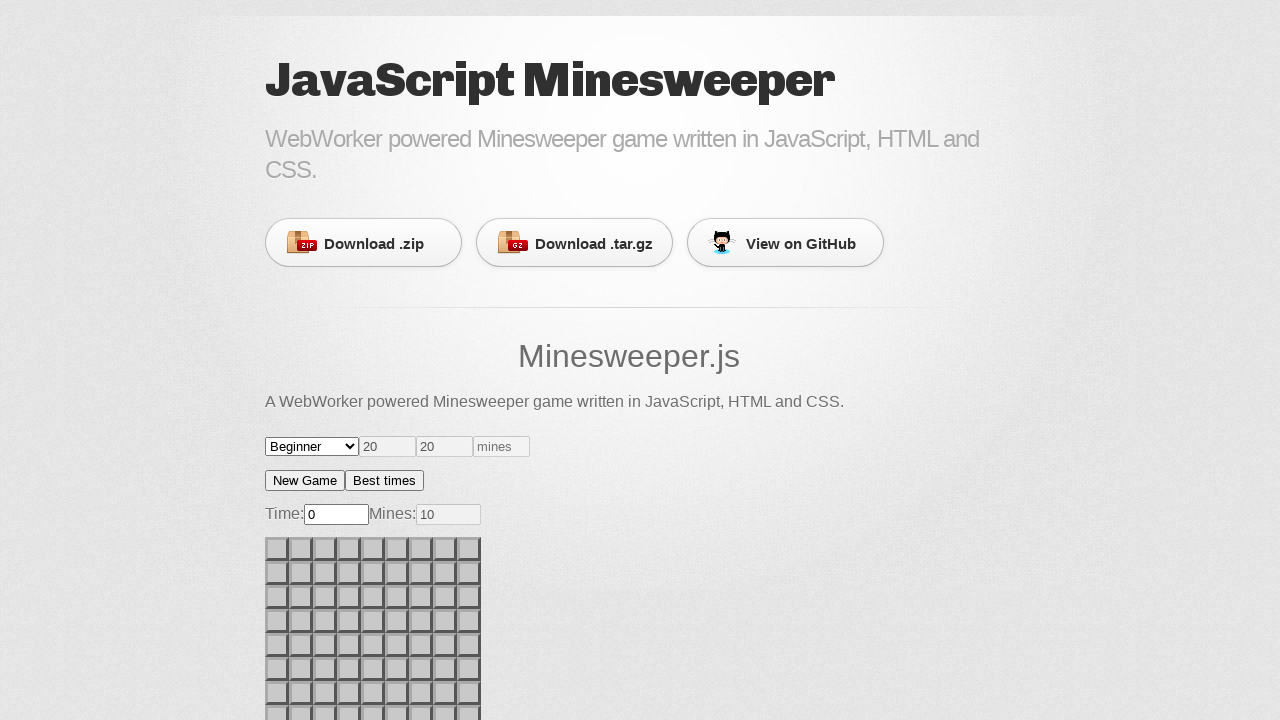

Clicked on difficulty level dropdown at (312, 446) on #level
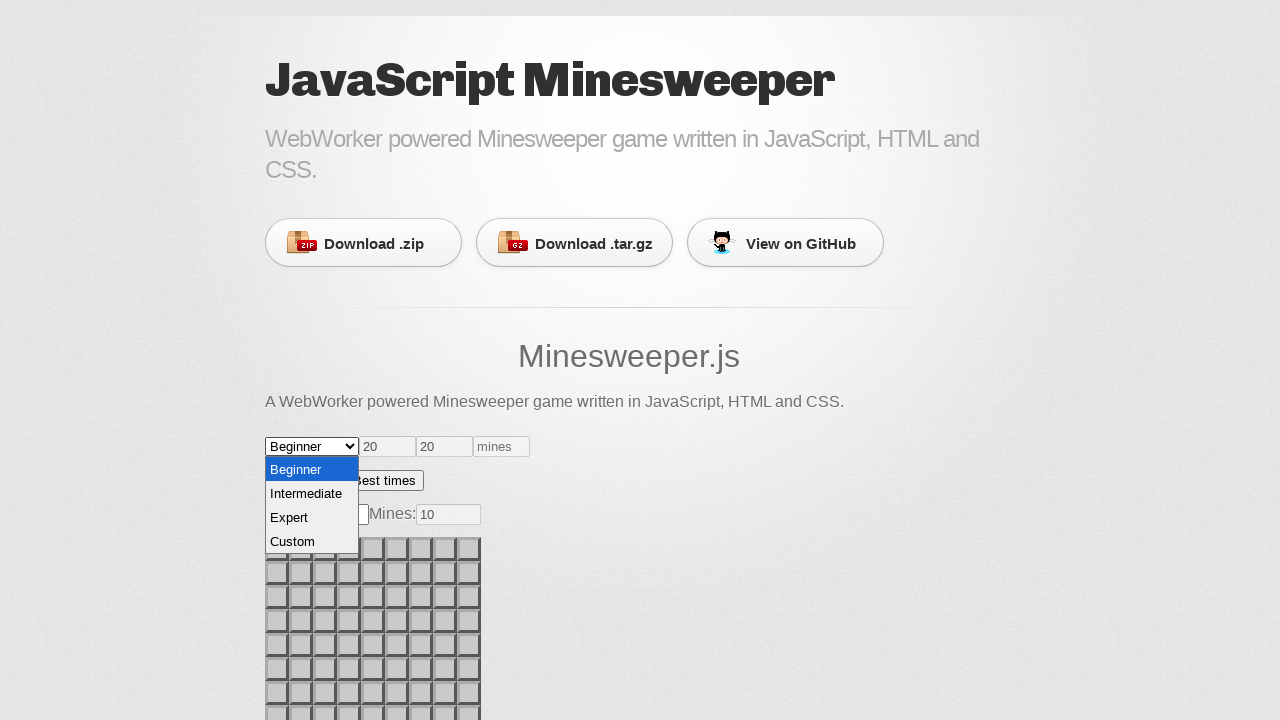

Selected 'Beginner' difficulty level on #level
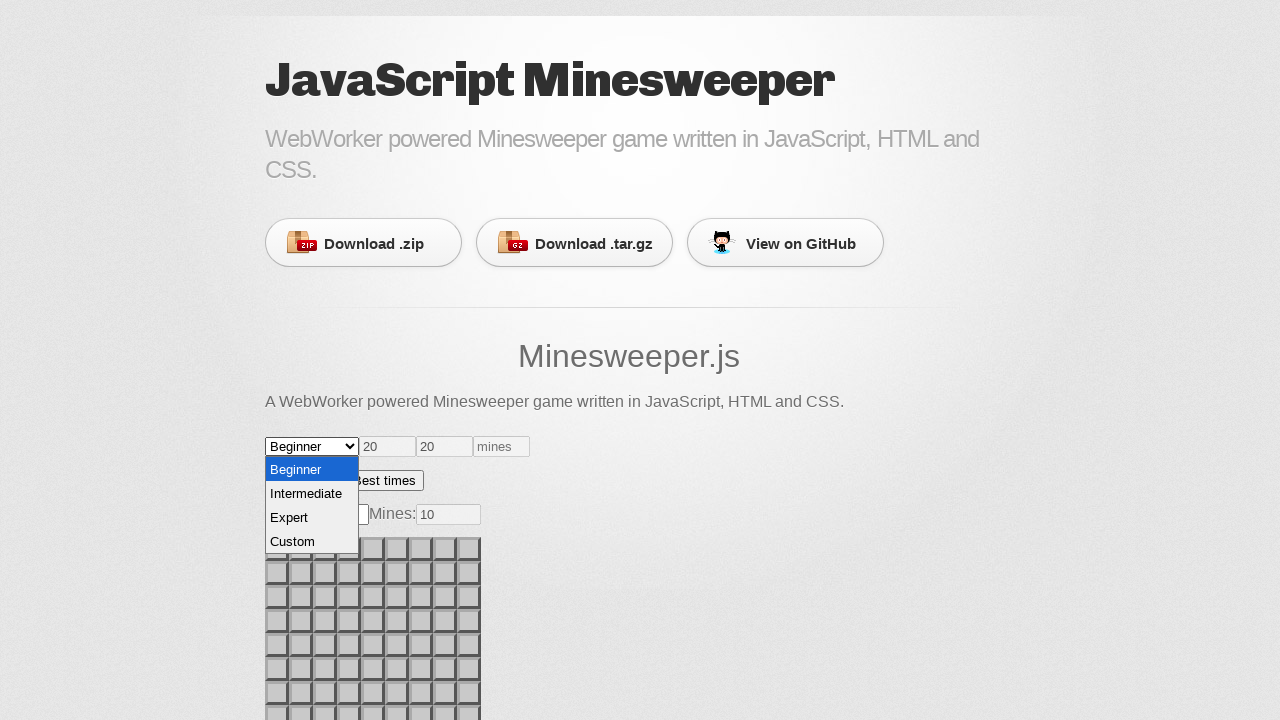

Minesweeper board loaded with initial cells
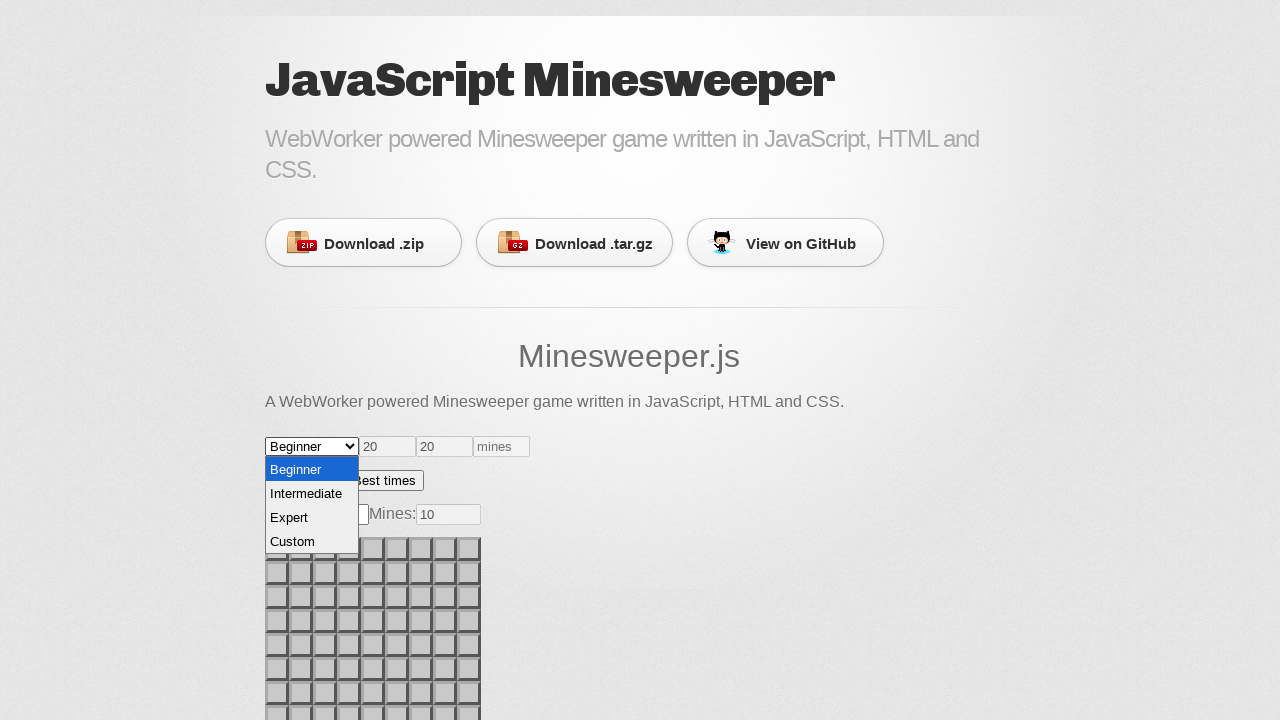

Checked for exploded mines on board
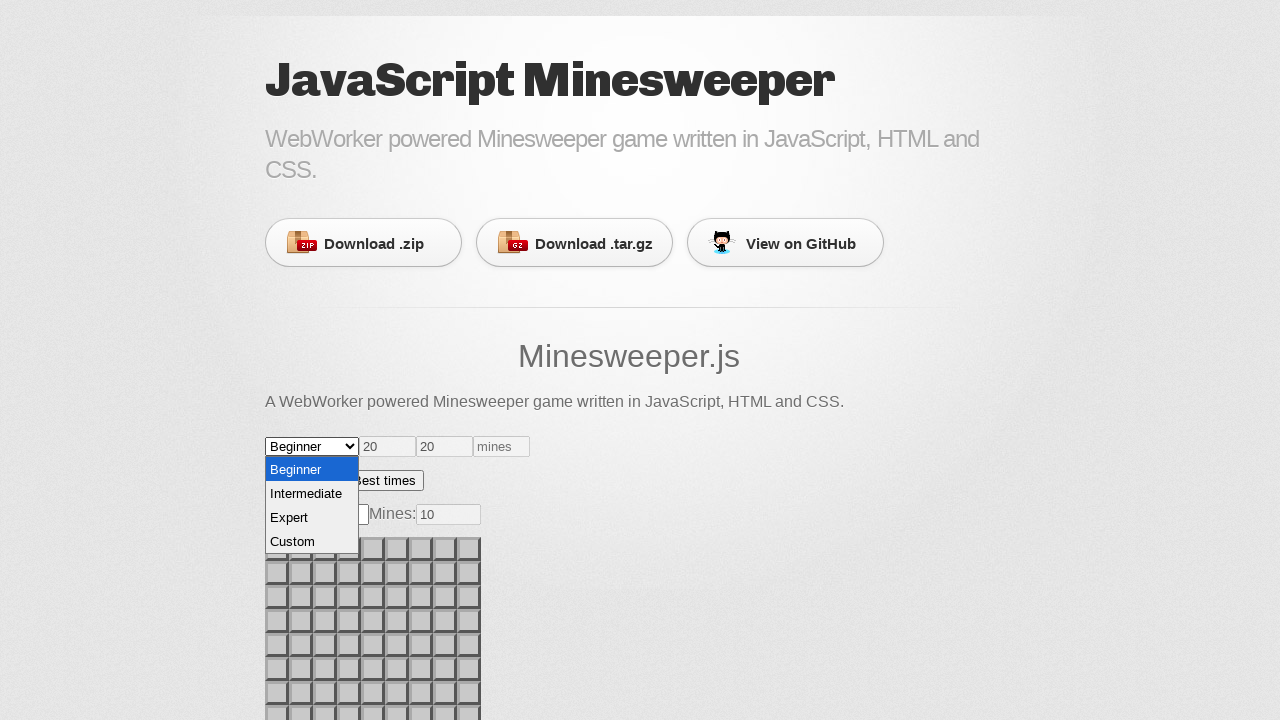

Found 81 unknown cells on the board
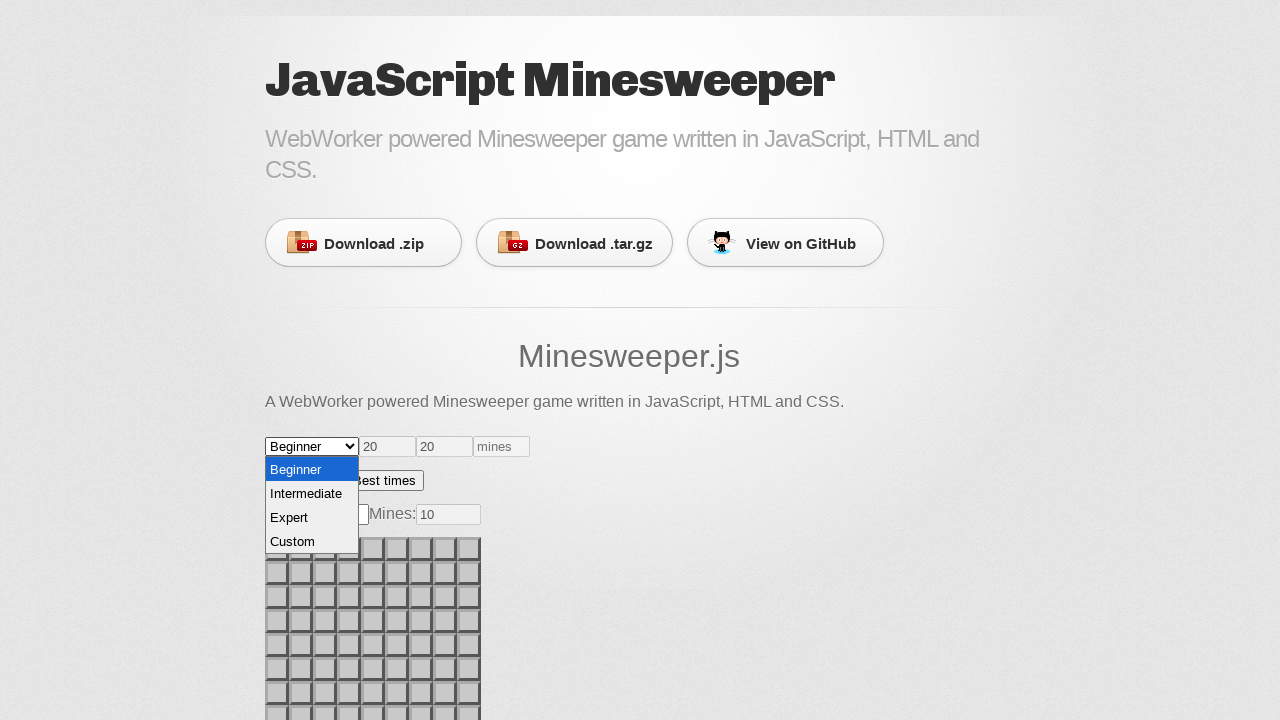

Clicked random unknown cell (index 0)
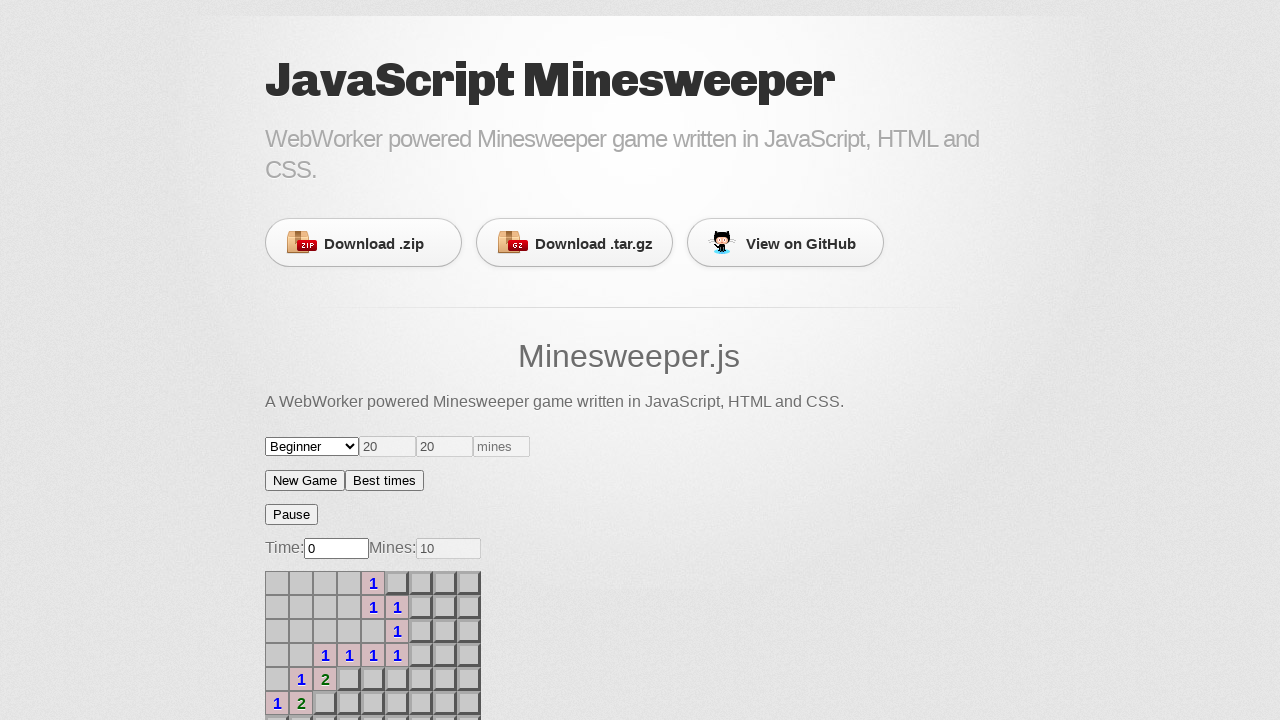

No win dialog detected, game continues
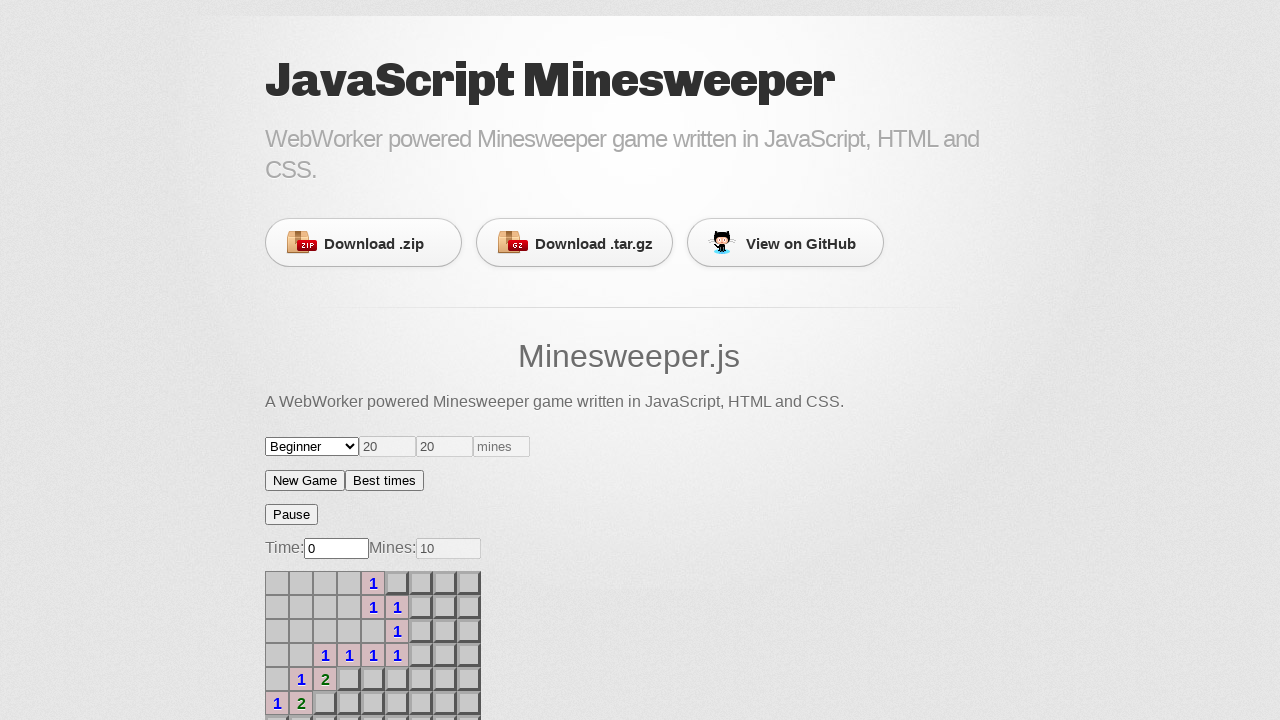

Waited 200ms before next move
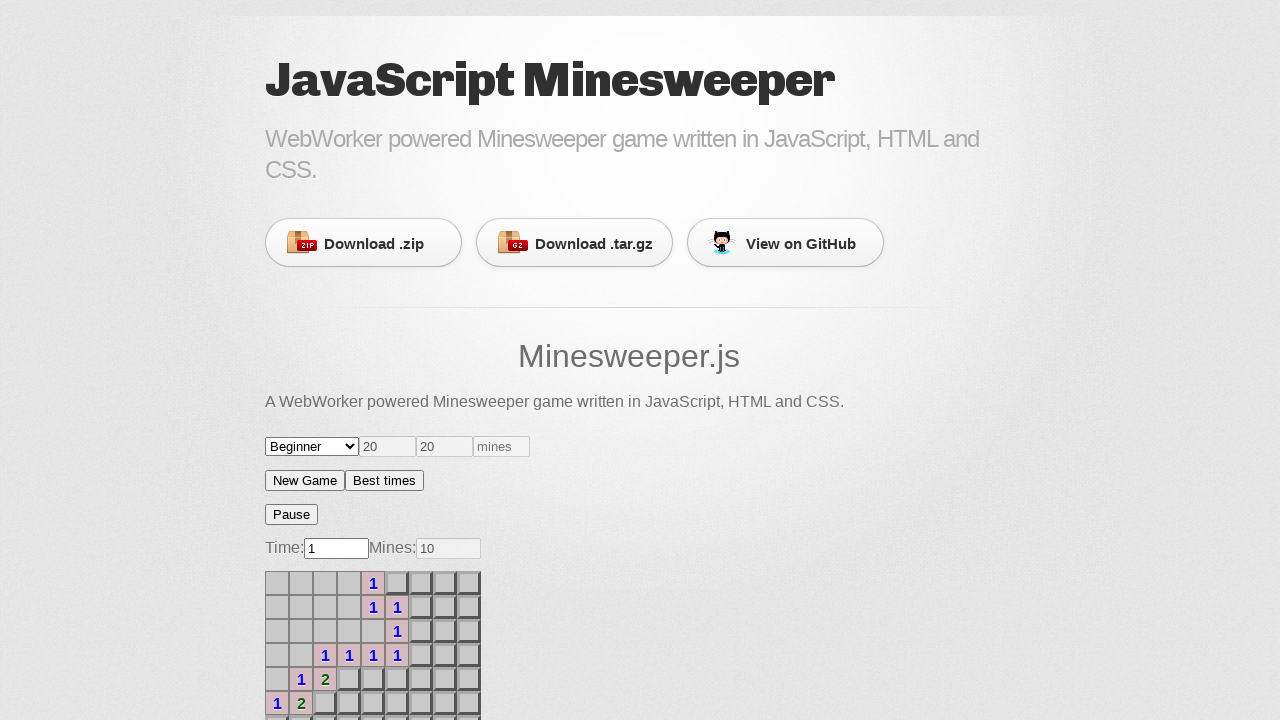

Checked for exploded mines on board
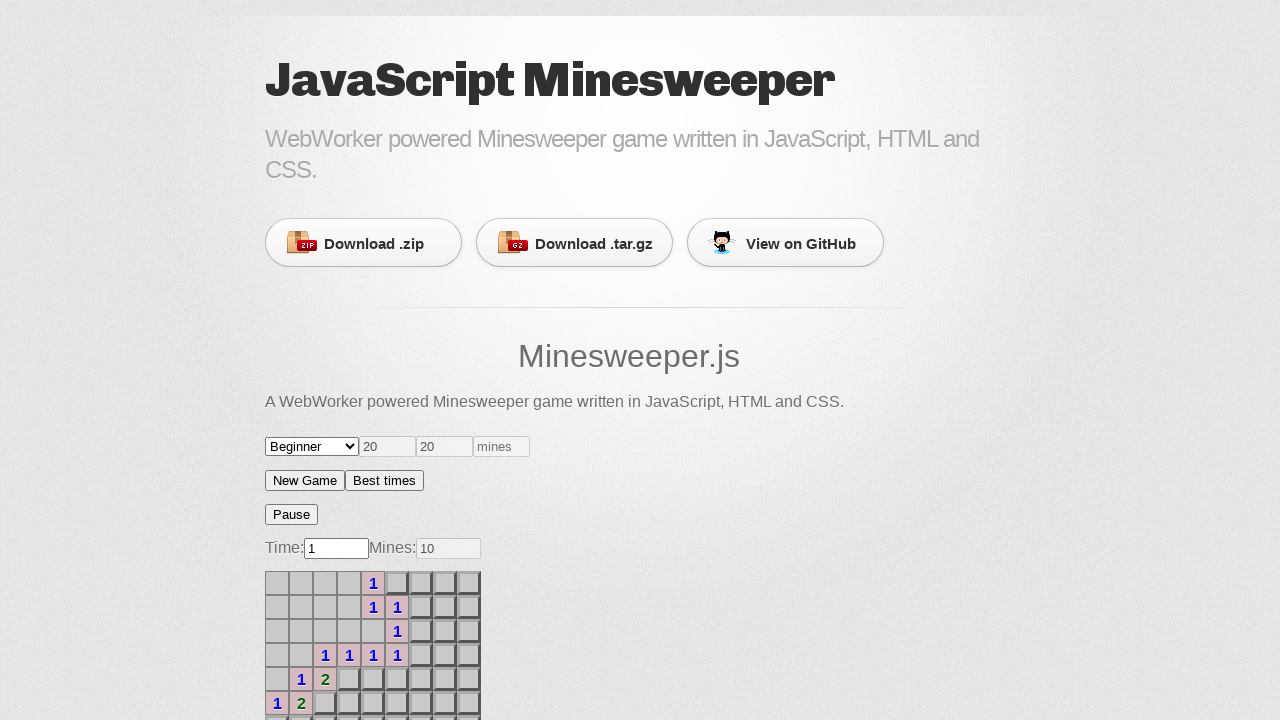

Found 53 unknown cells on the board
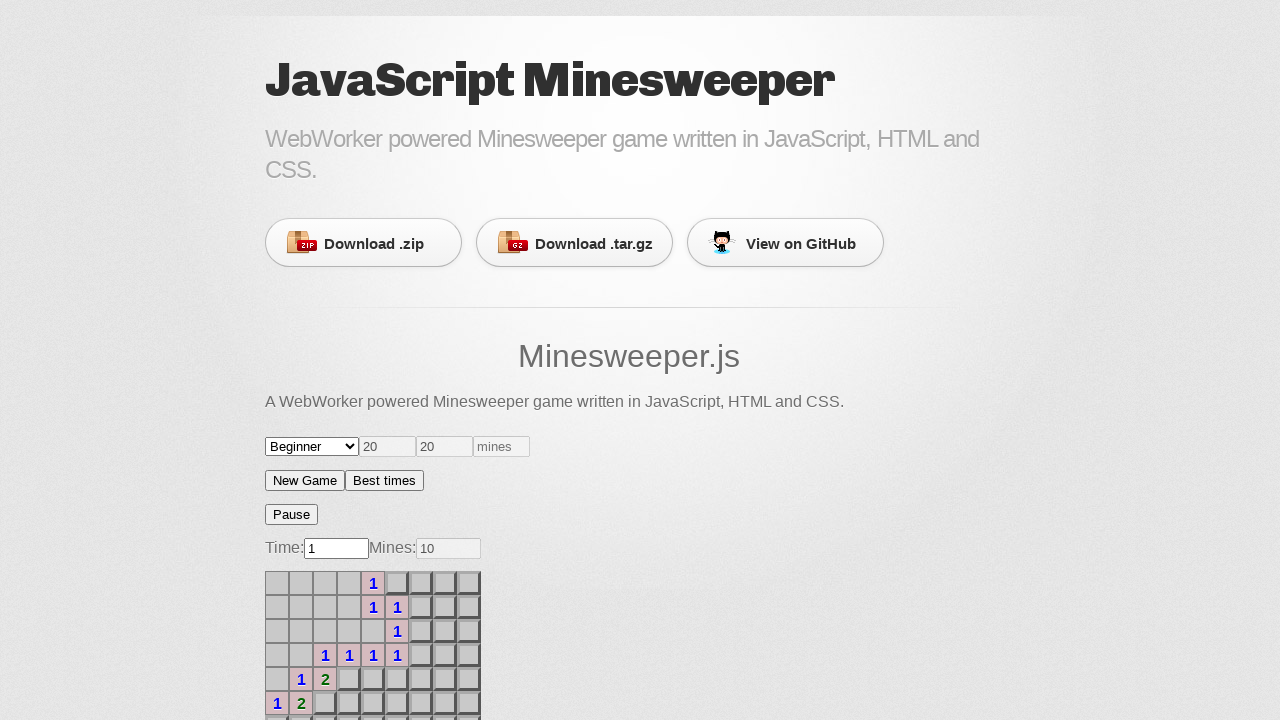

Clicked random unknown cell (index 38)
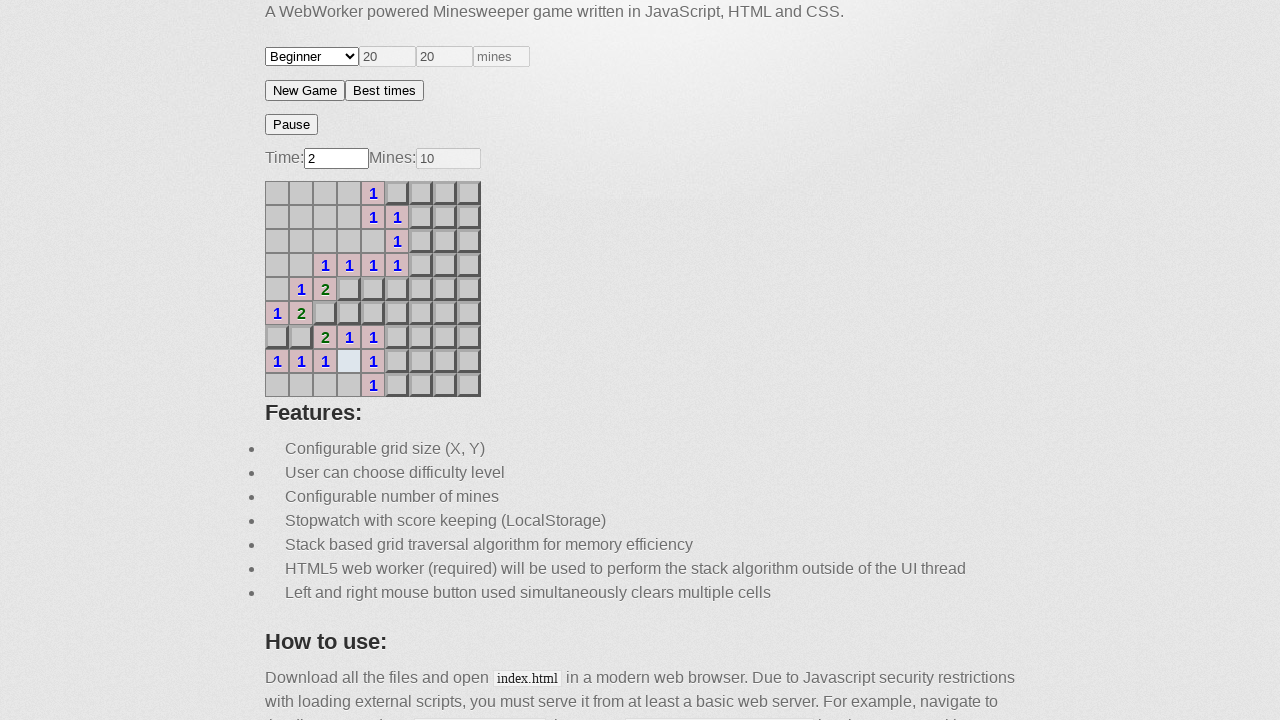

No win dialog detected, game continues
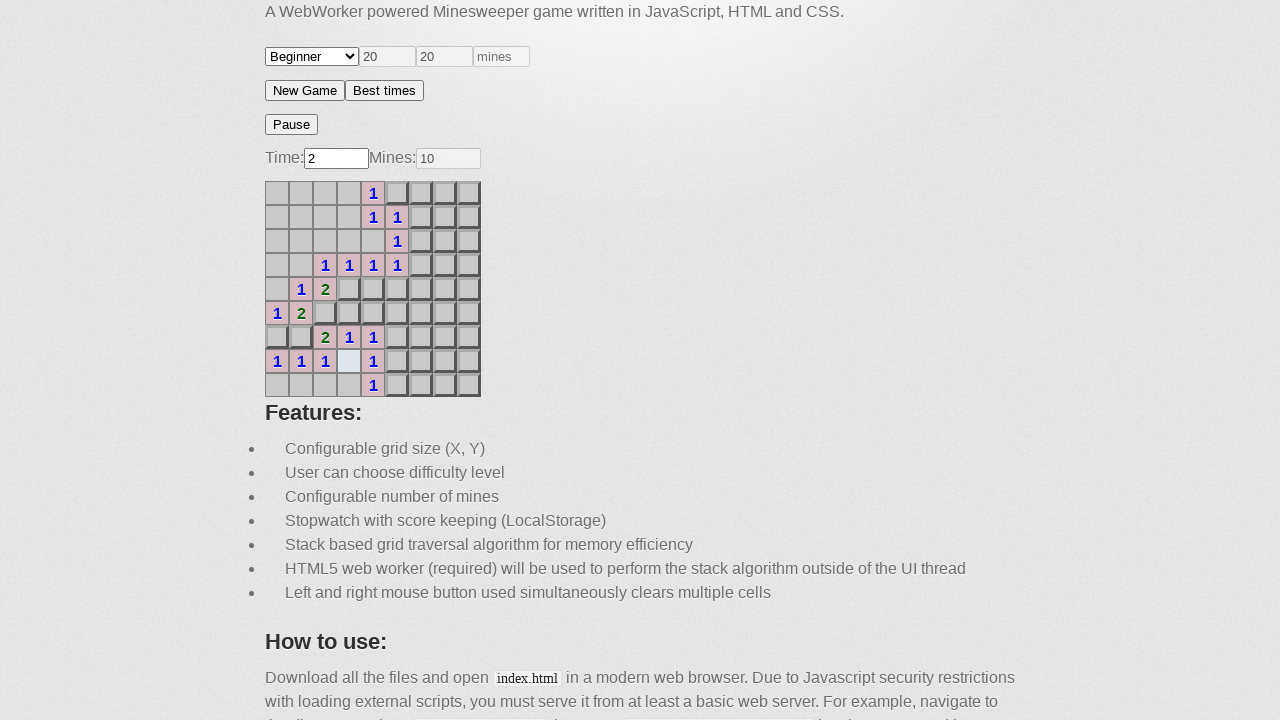

Waited 200ms before next move
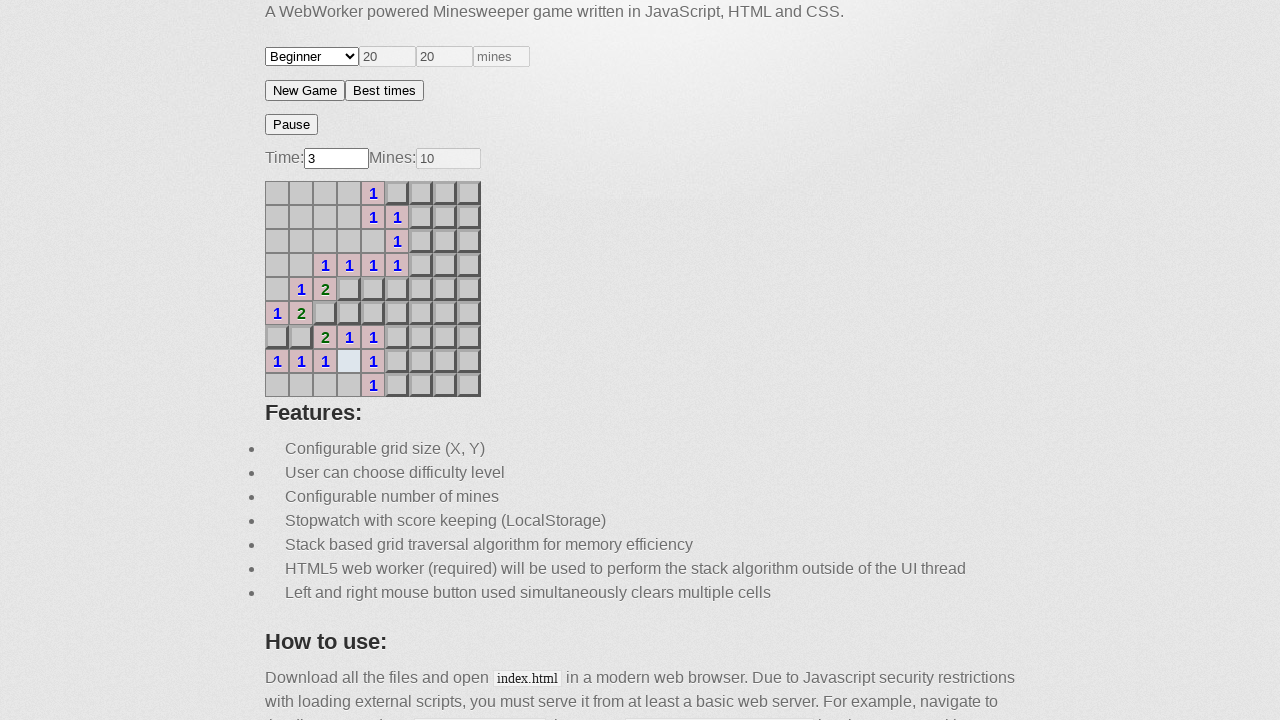

Checked for exploded mines on board
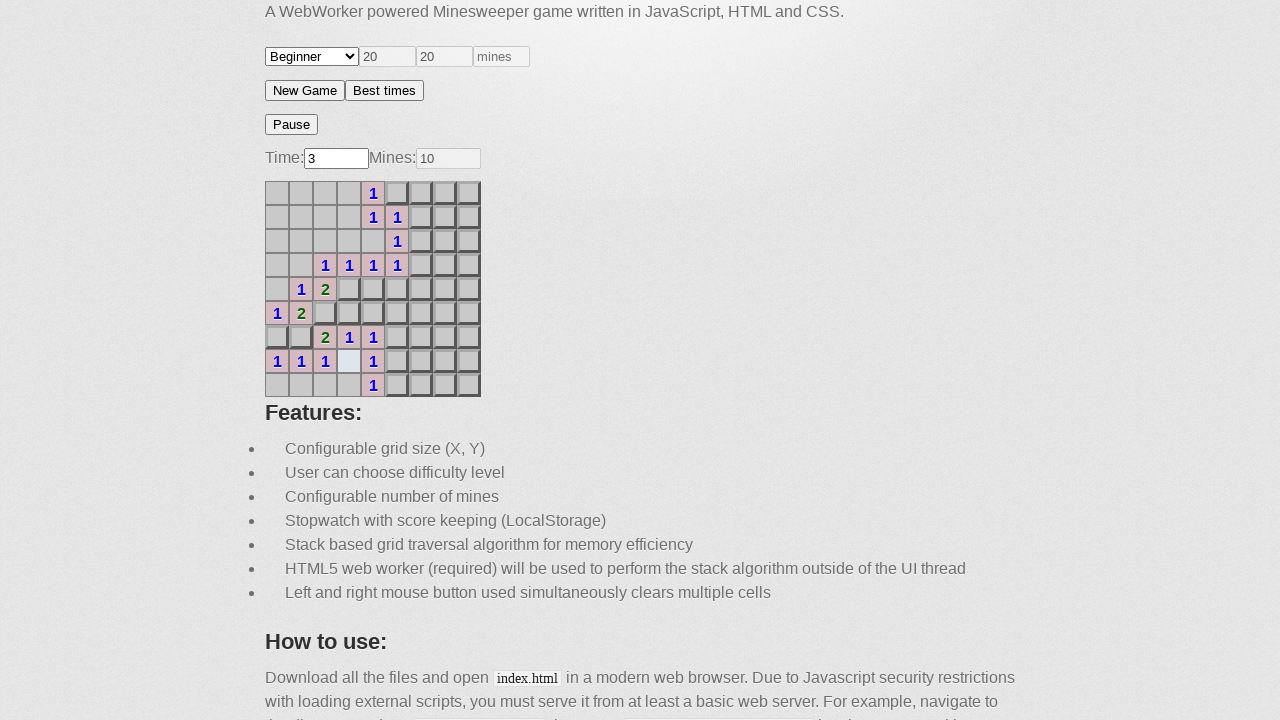

Found 40 unknown cells on the board
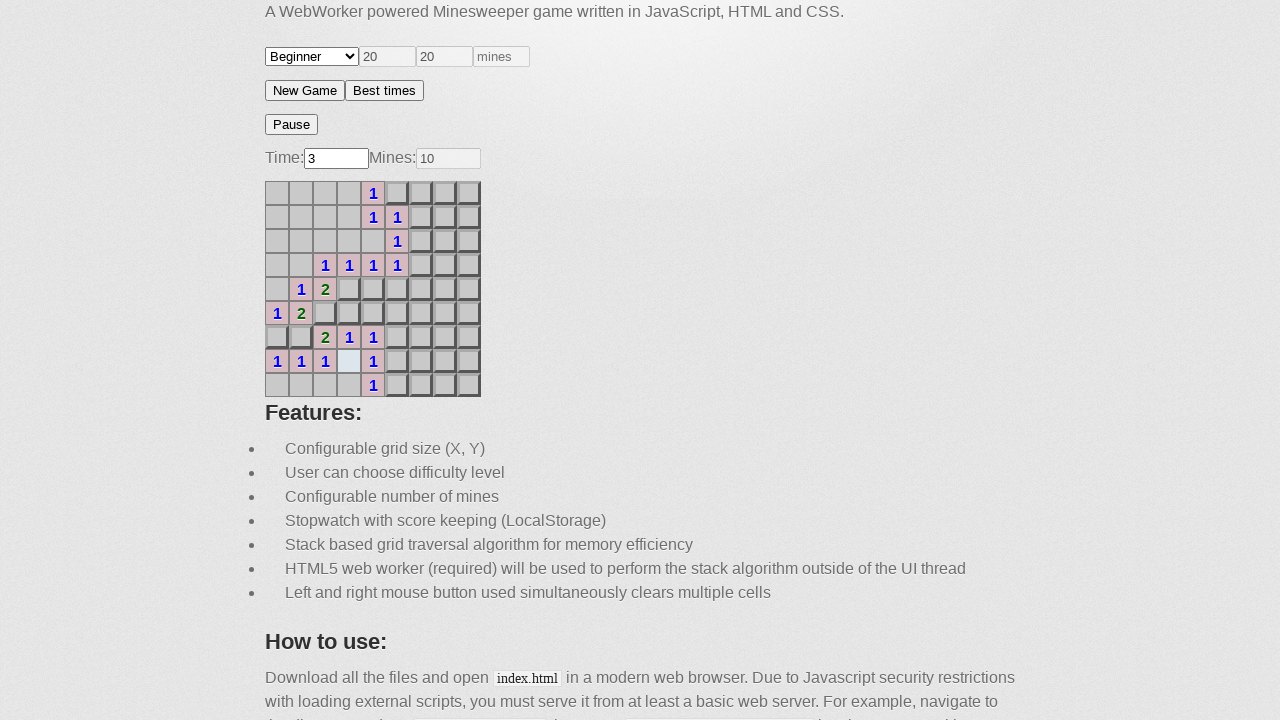

Clicked random unknown cell (index 32)
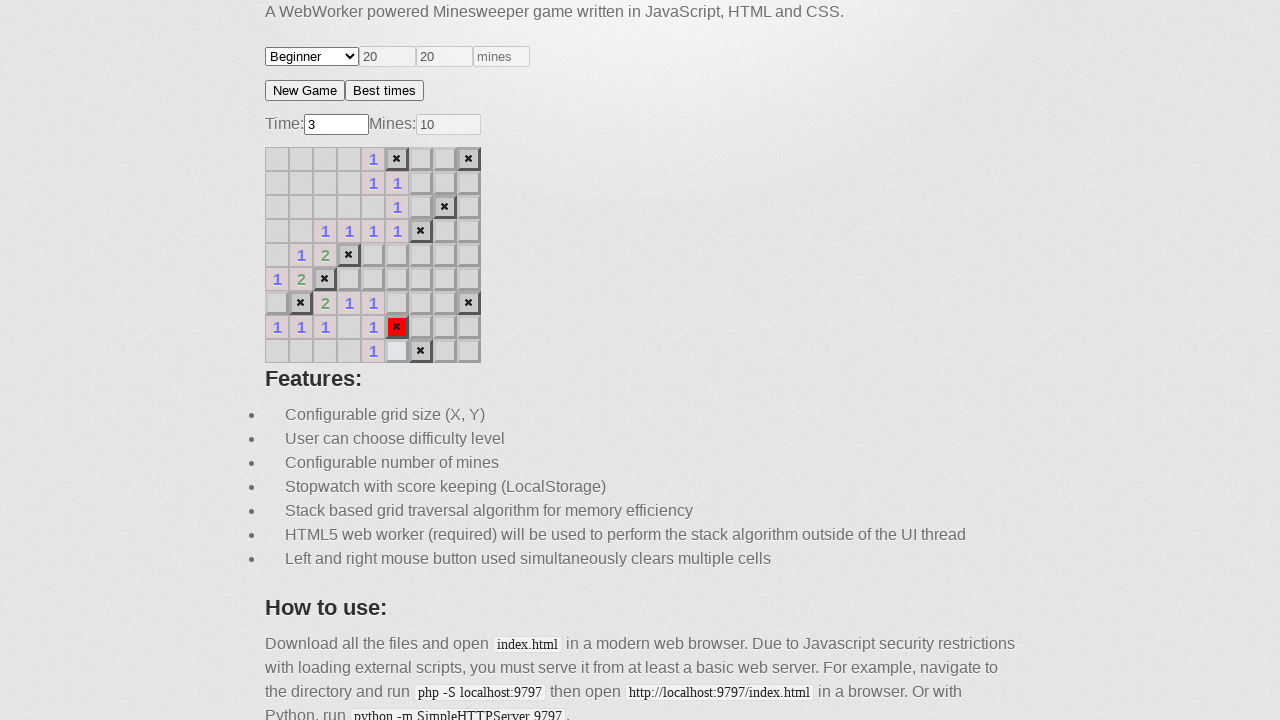

No win dialog detected, game continues
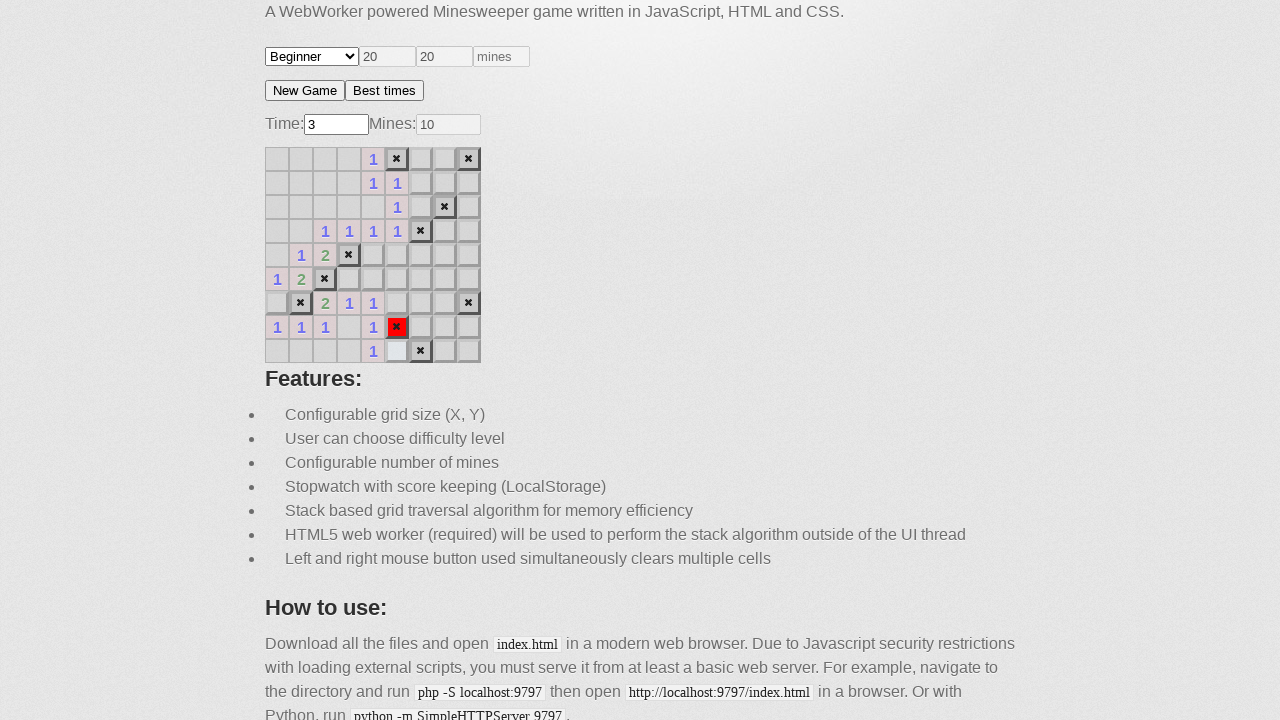

Waited 200ms before next move
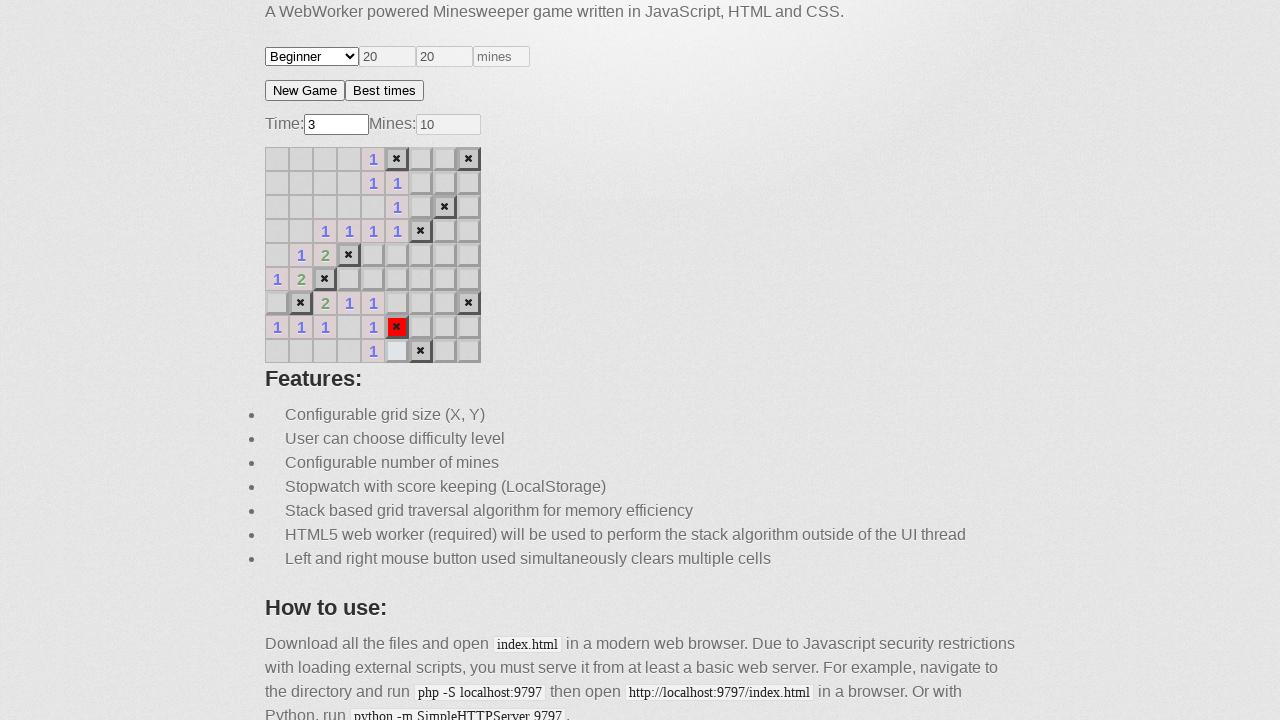

Checked for exploded mines on board
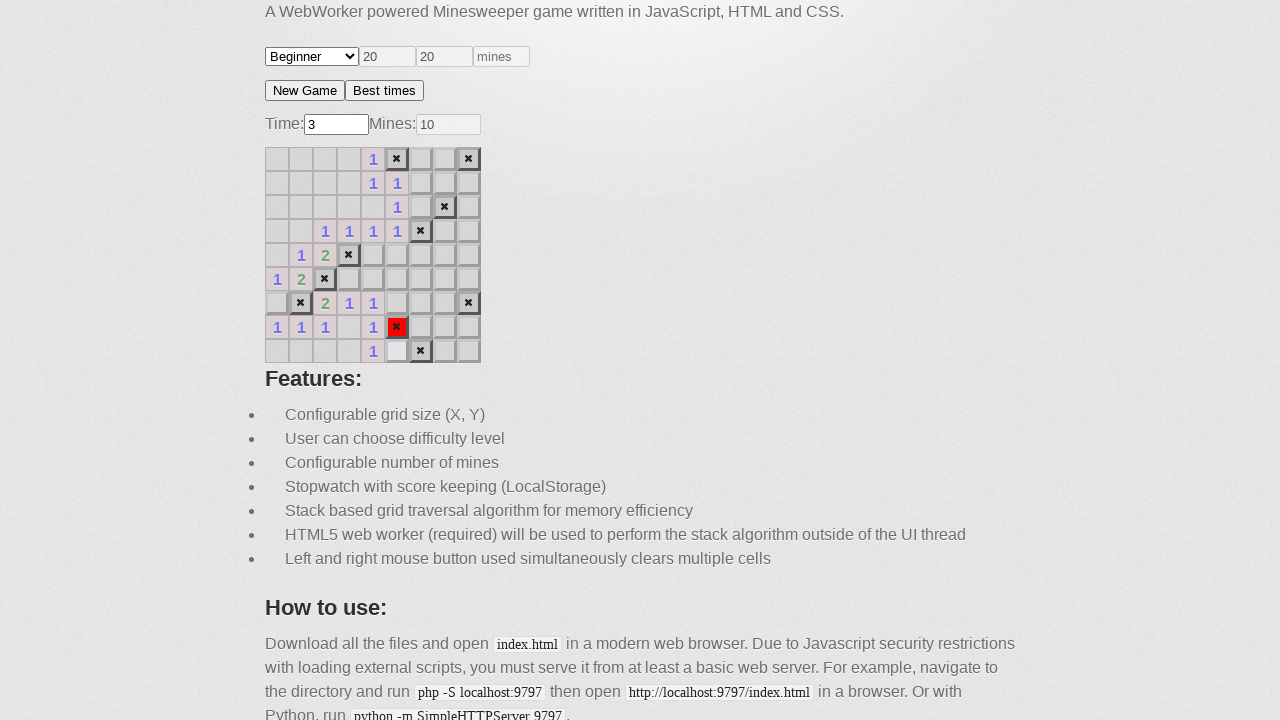

Game over detected - clicked new game button to restart at (305, 90) on #minesweeper > div.game_actions > button.new-game
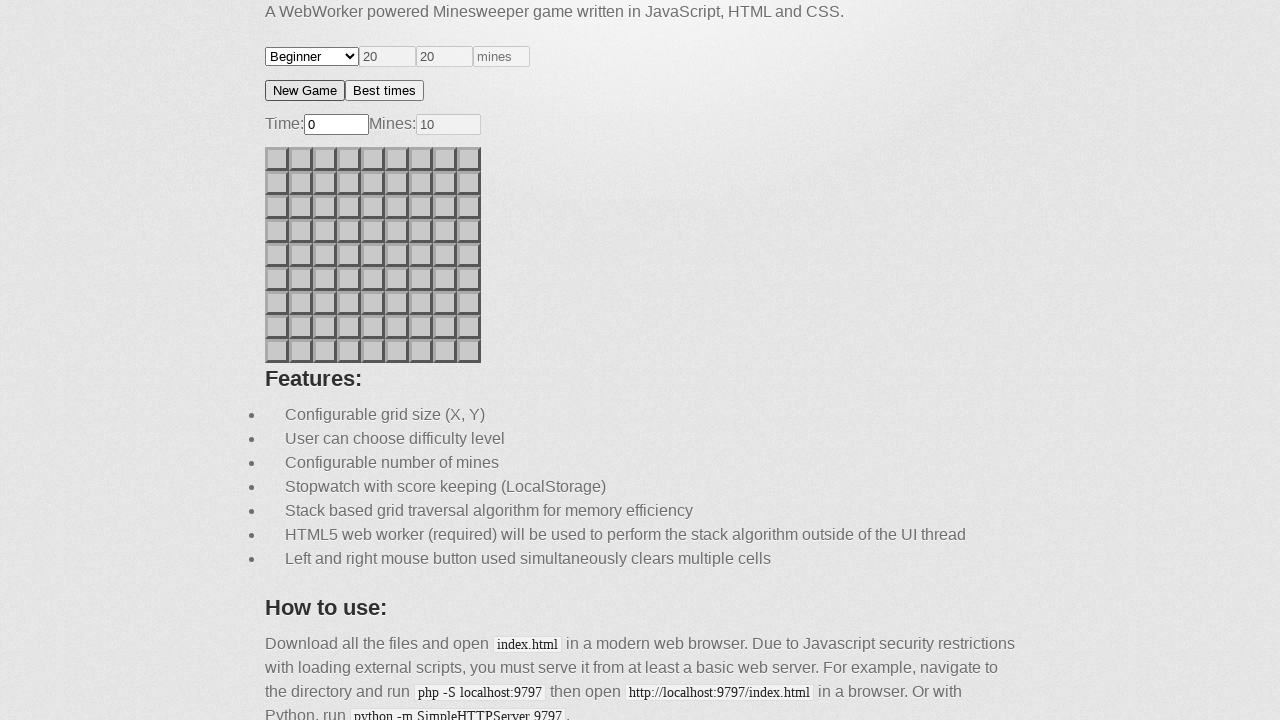

New game board loaded after restart
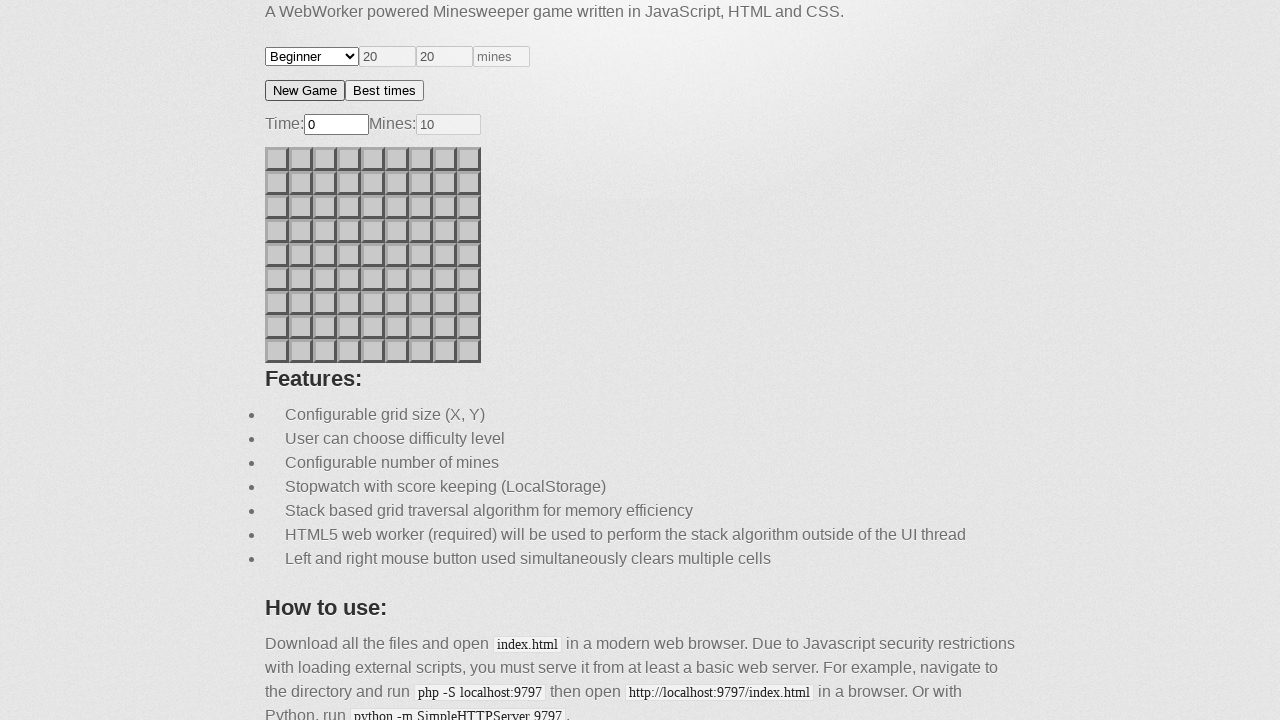

Checked for exploded mines on board
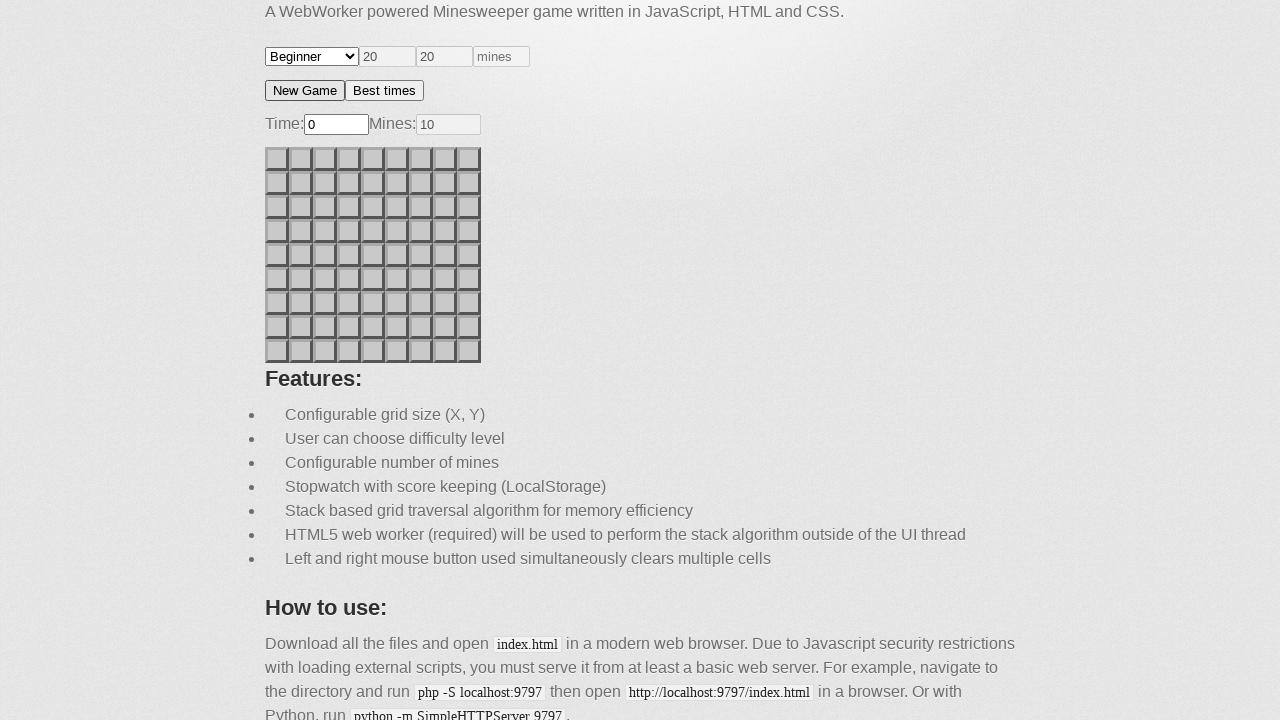

Found 81 unknown cells on the board
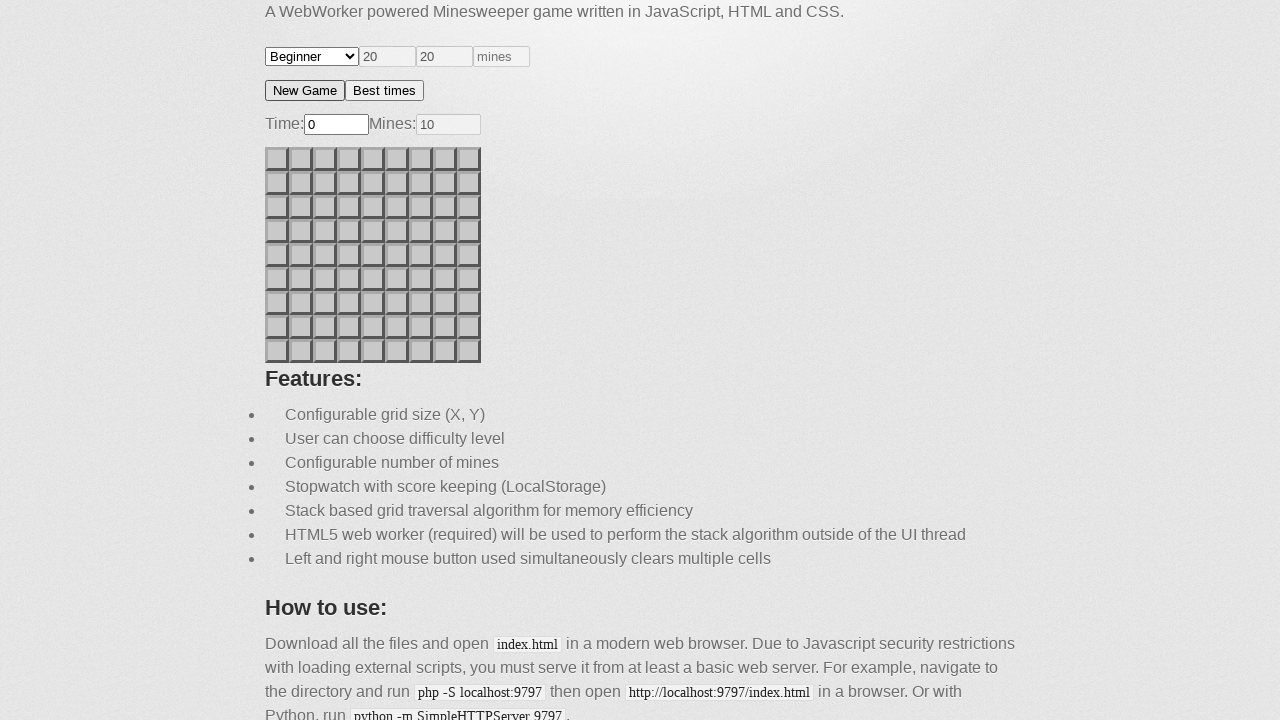

Clicked random unknown cell (index 37)
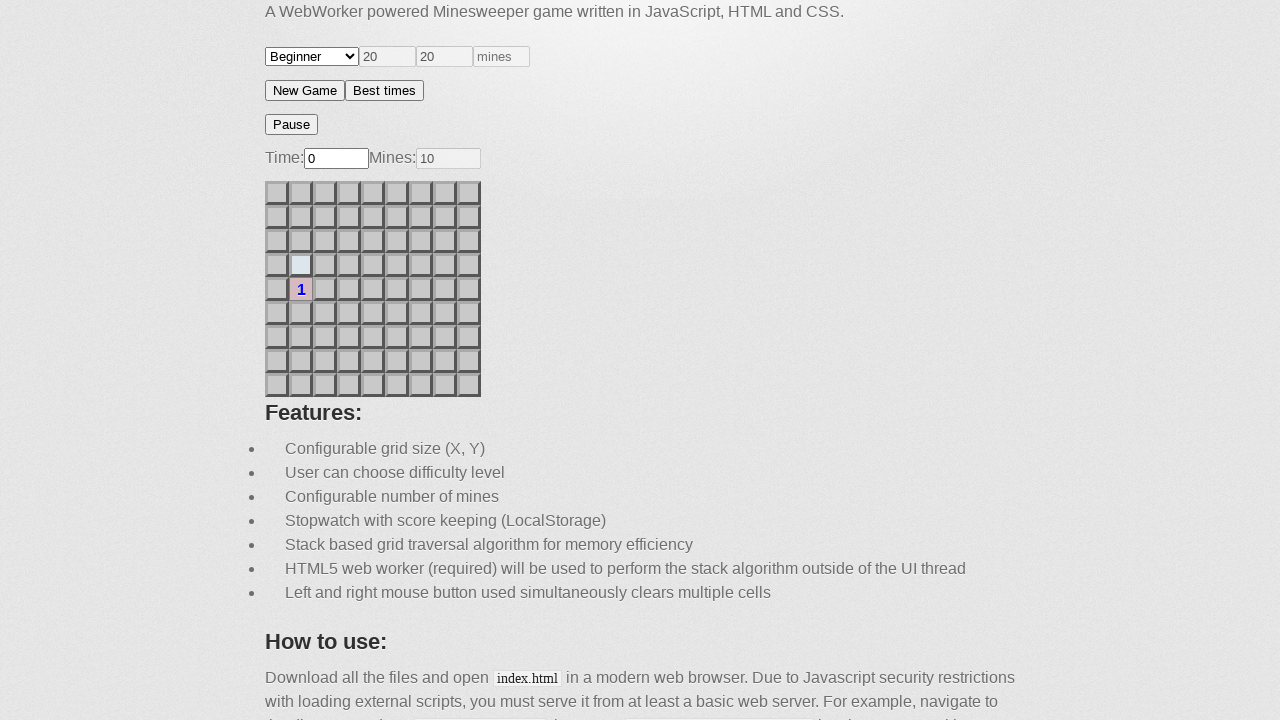

No win dialog detected, game continues
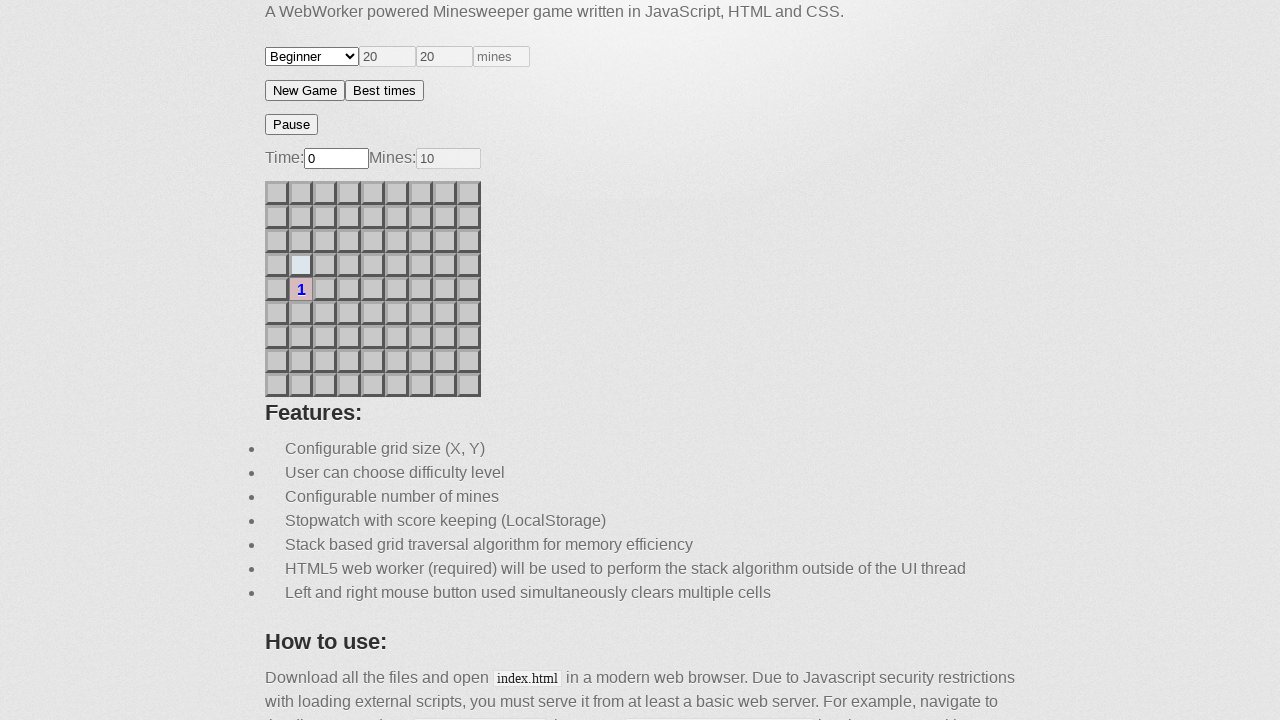

Waited 200ms before next move
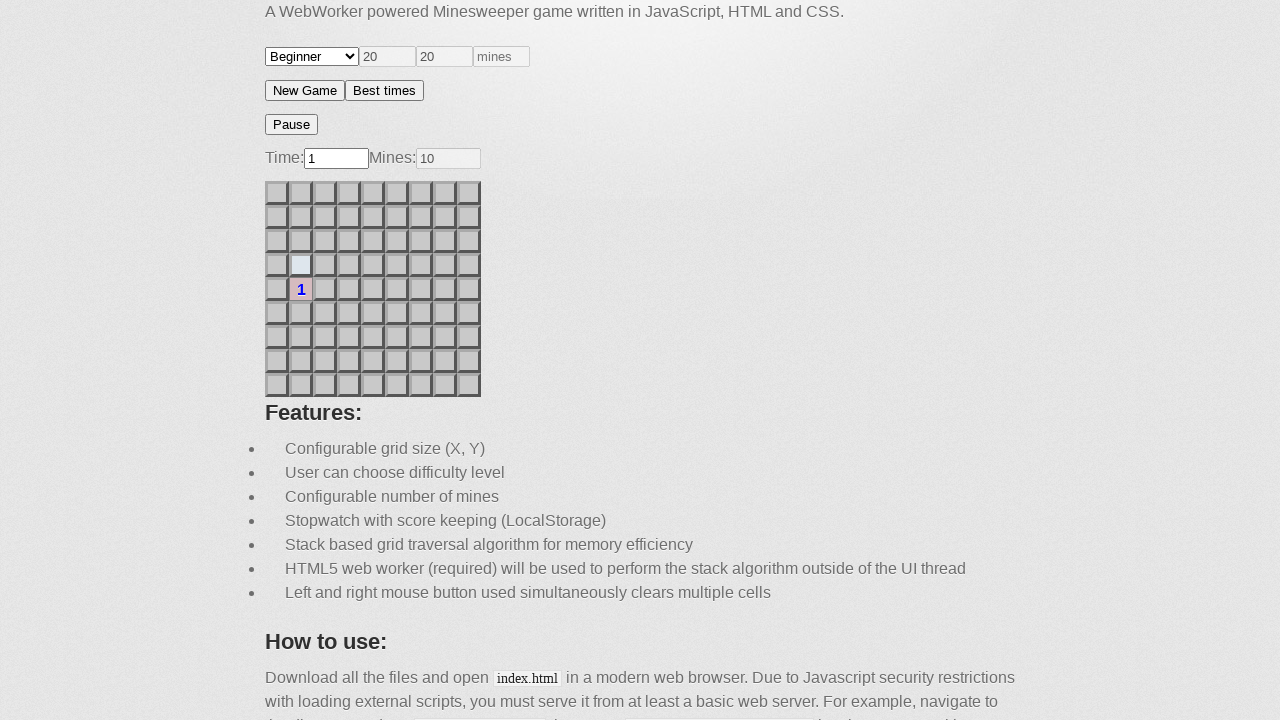

Checked for exploded mines on board
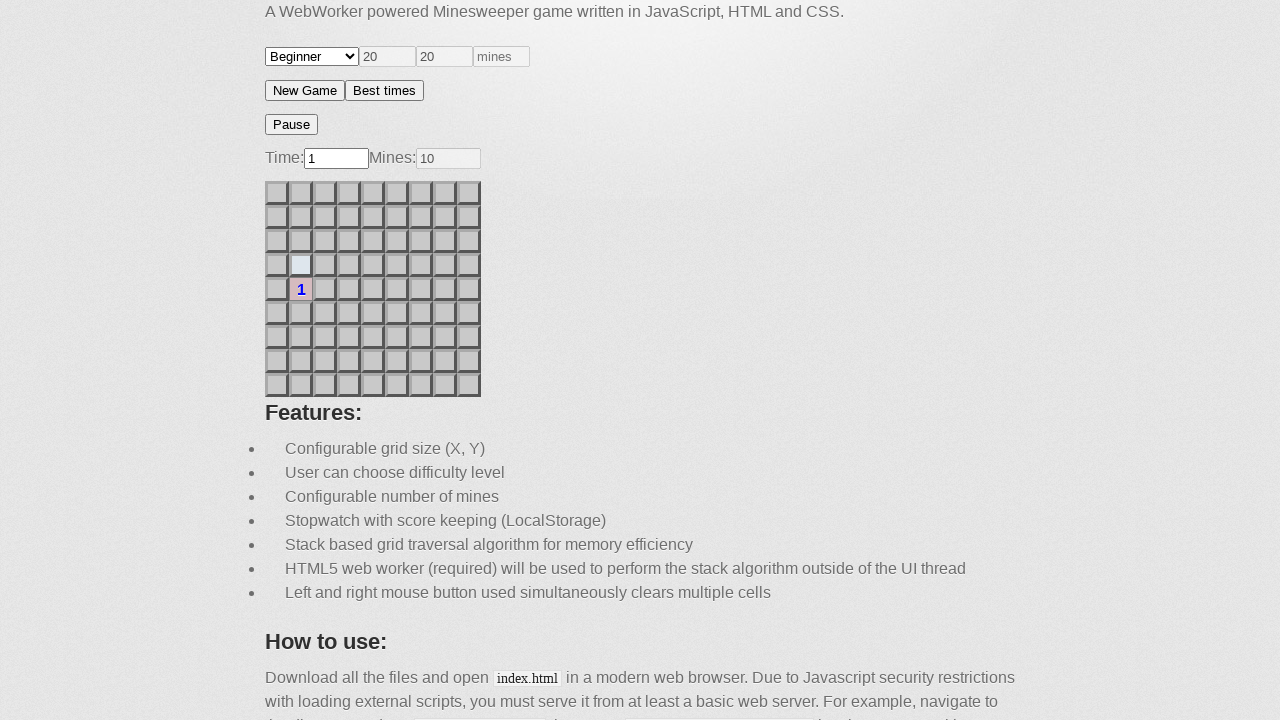

Found 80 unknown cells on the board
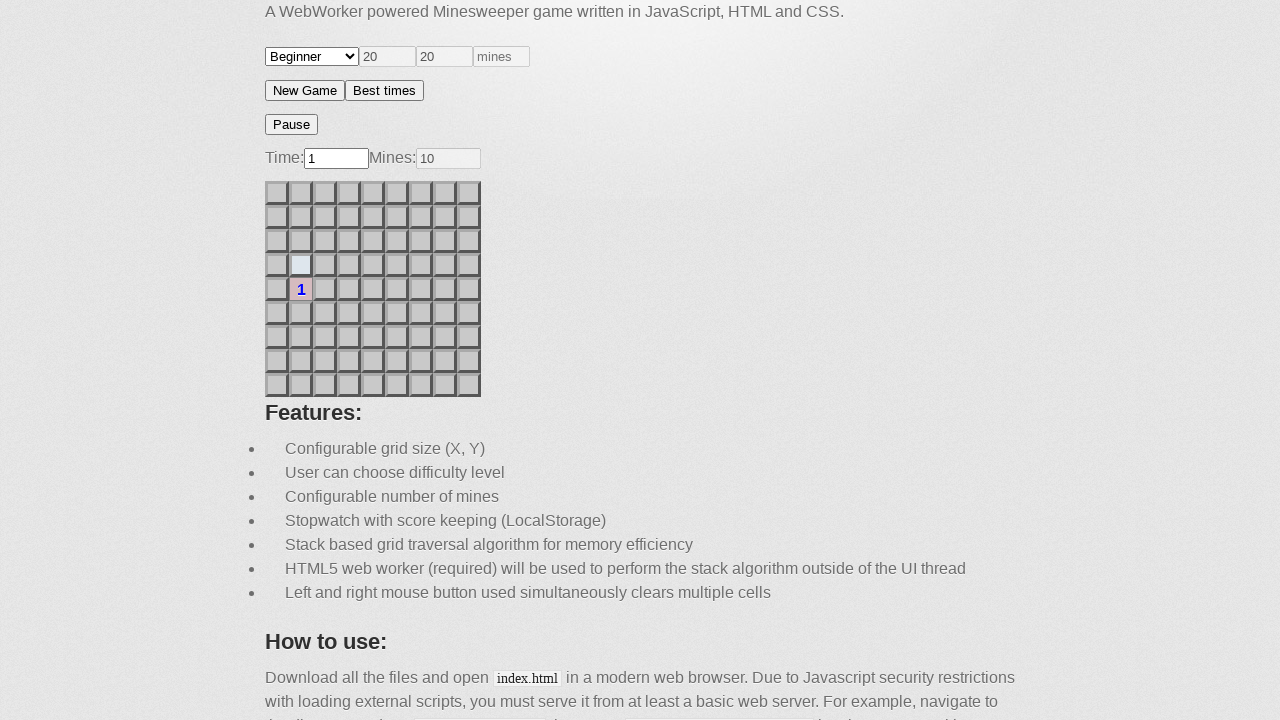

Clicked random unknown cell (index 2)
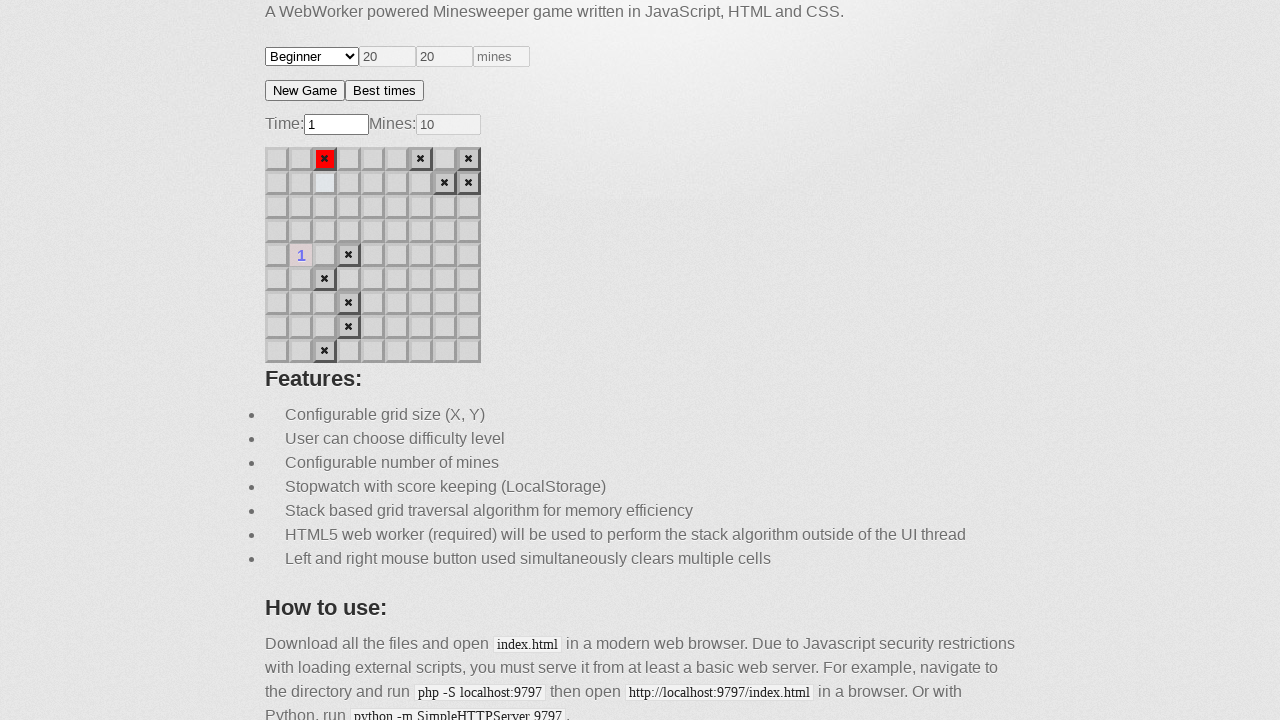

No win dialog detected, game continues
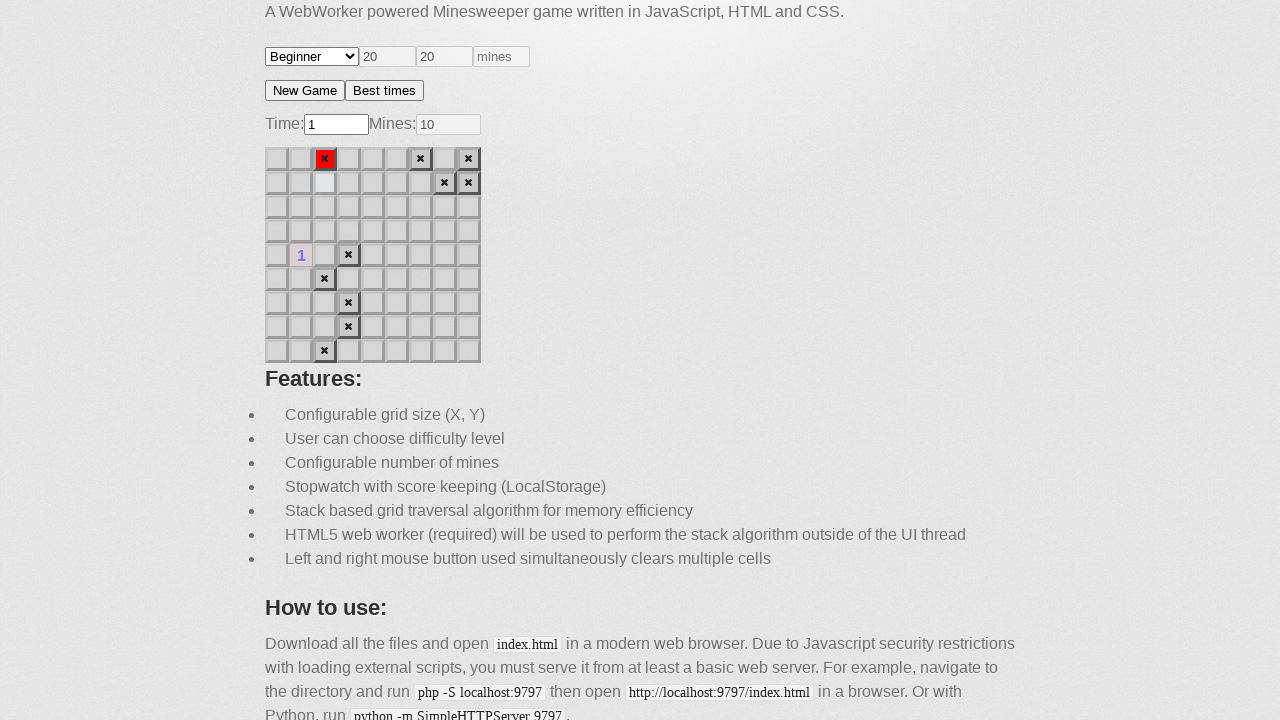

Waited 200ms before next move
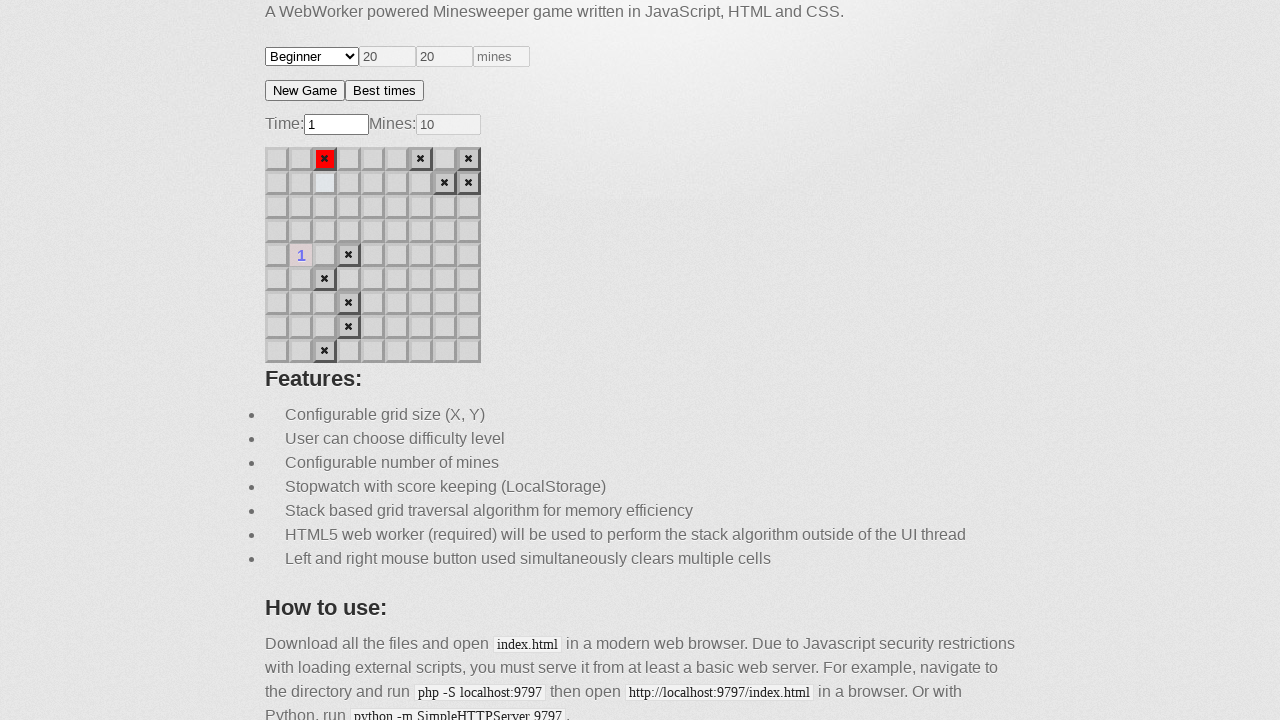

Checked for exploded mines on board
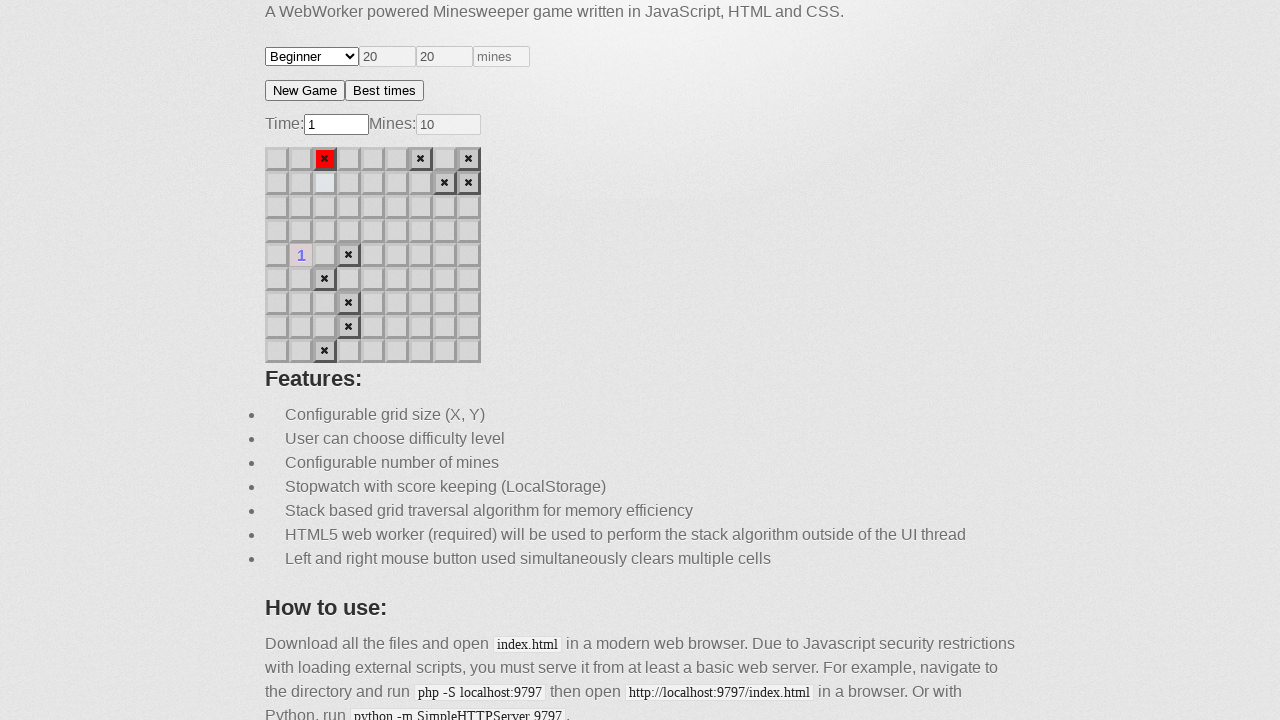

Game over detected - clicked new game button to restart at (305, 90) on #minesweeper > div.game_actions > button.new-game
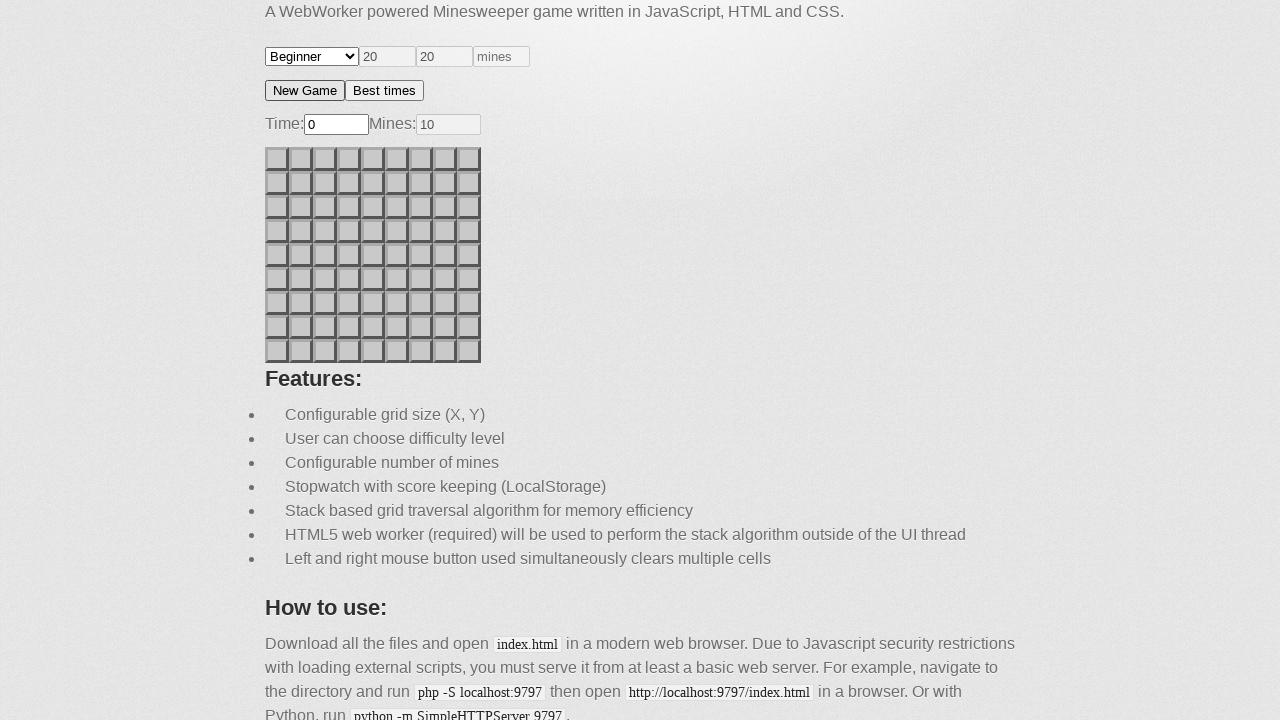

New game board loaded after restart
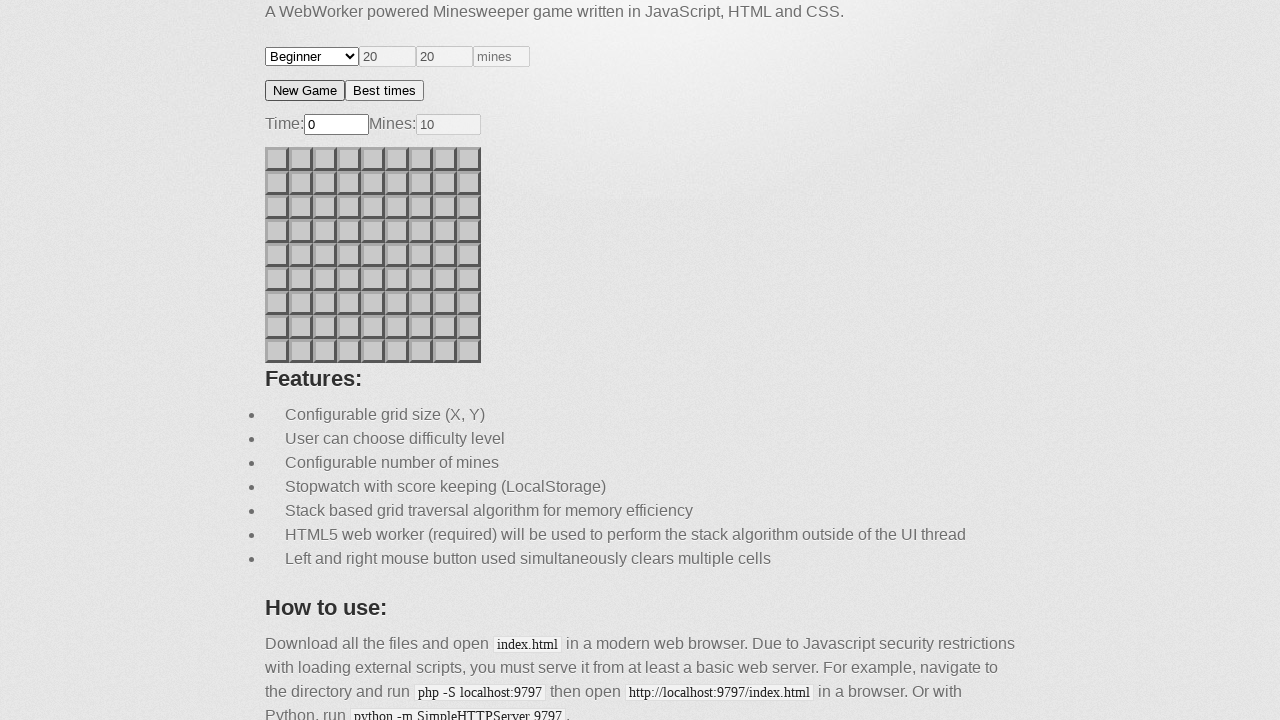

Checked for exploded mines on board
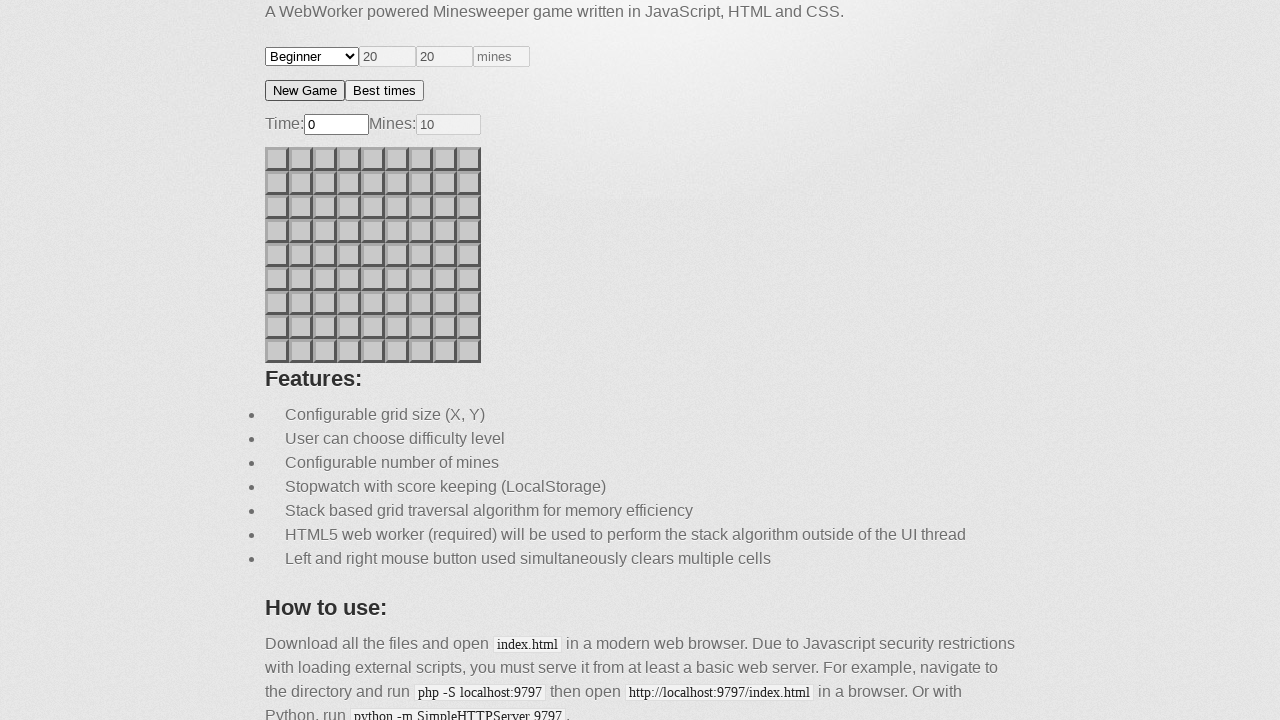

Found 81 unknown cells on the board
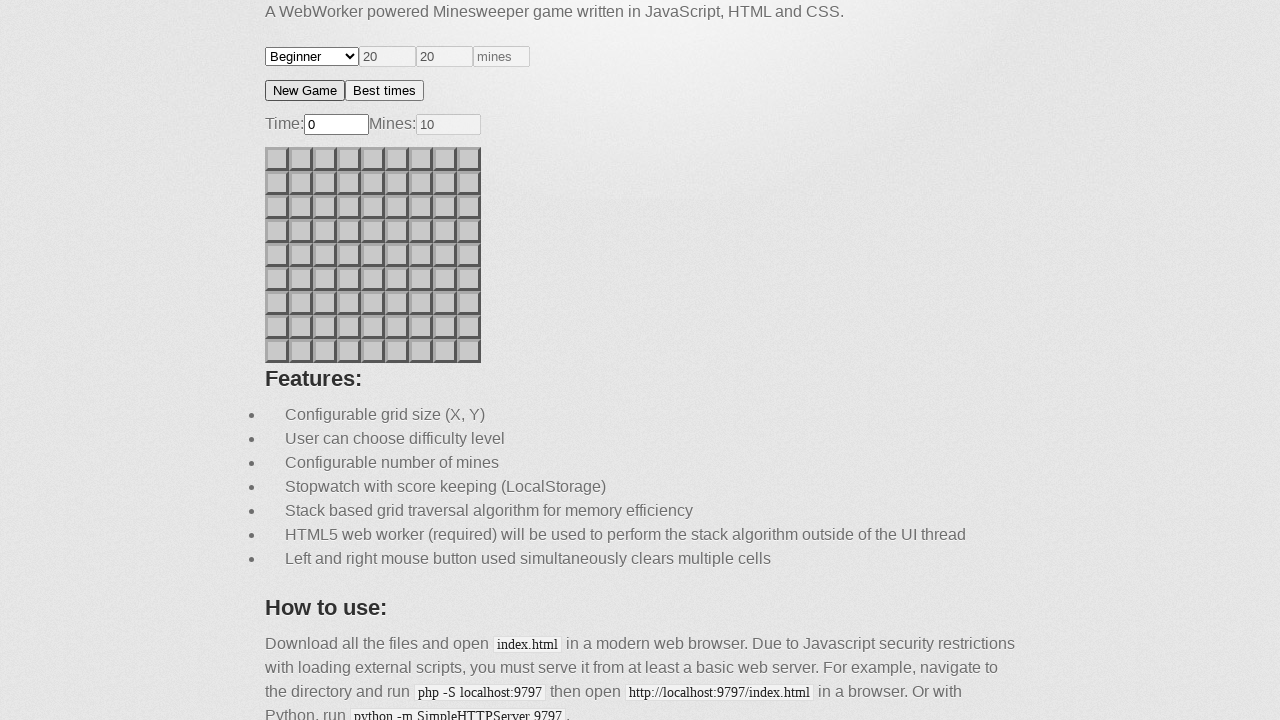

Clicked random unknown cell (index 31)
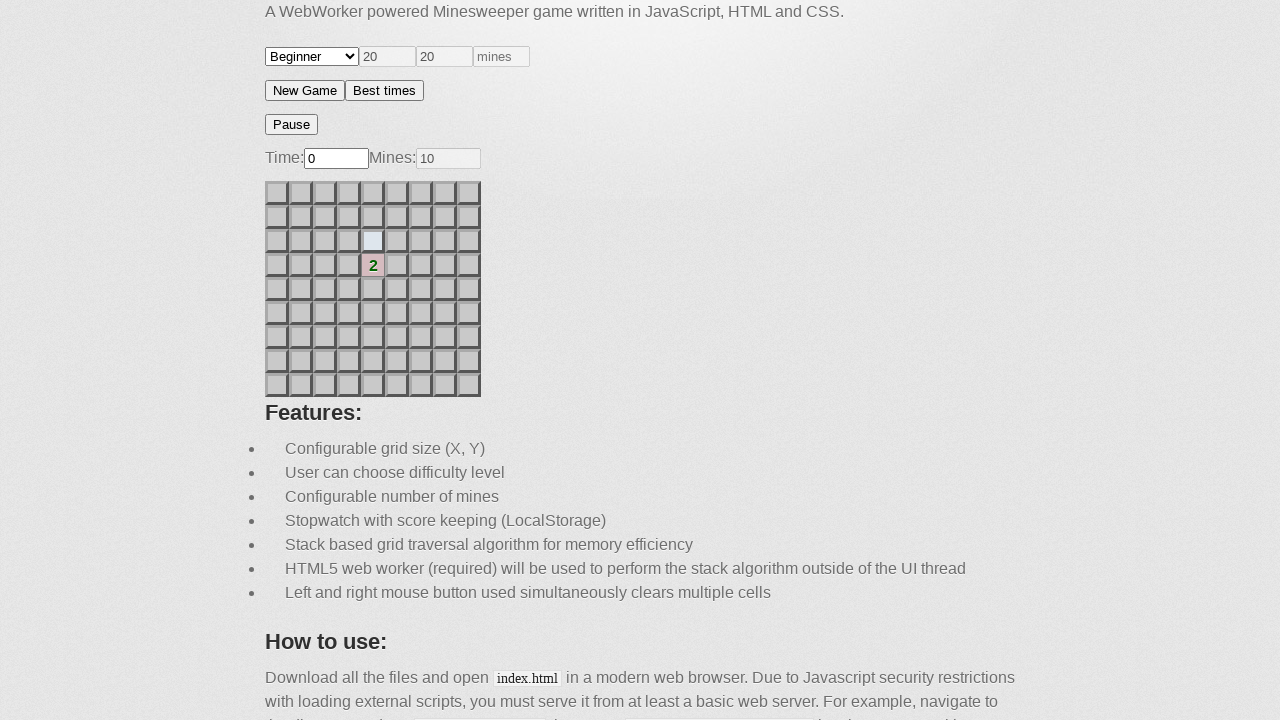

No win dialog detected, game continues
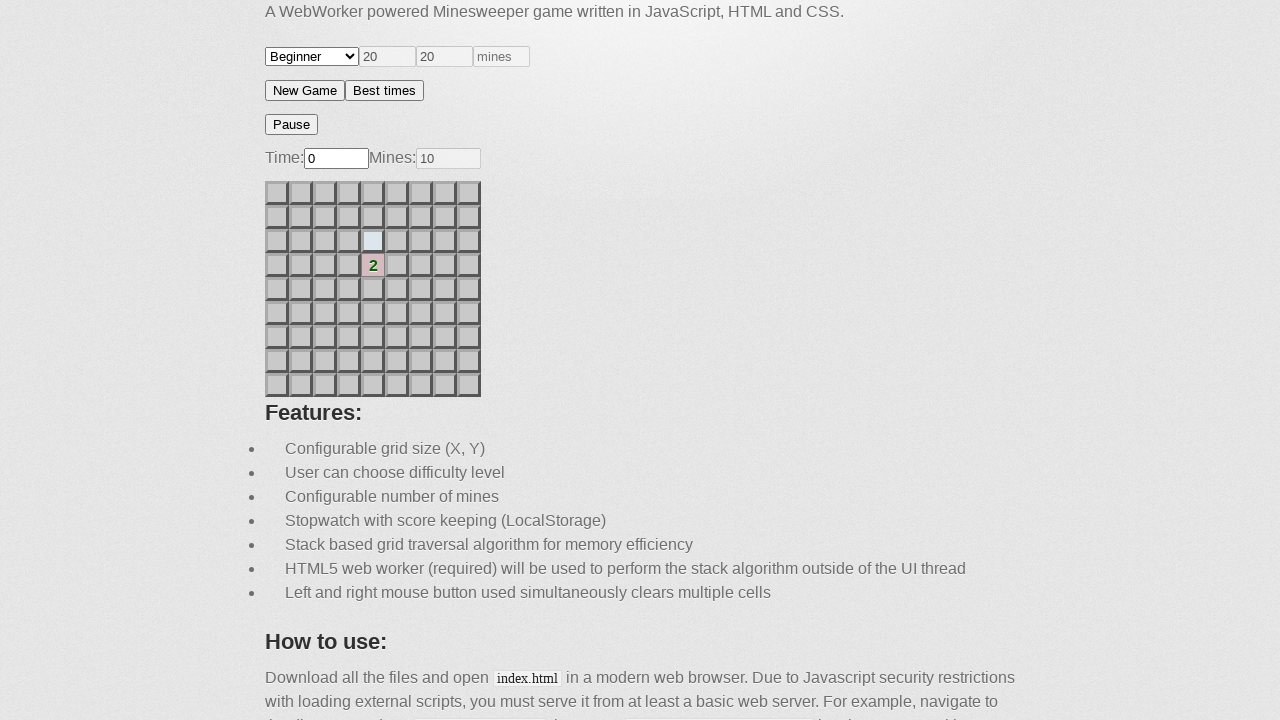

Waited 200ms before next move
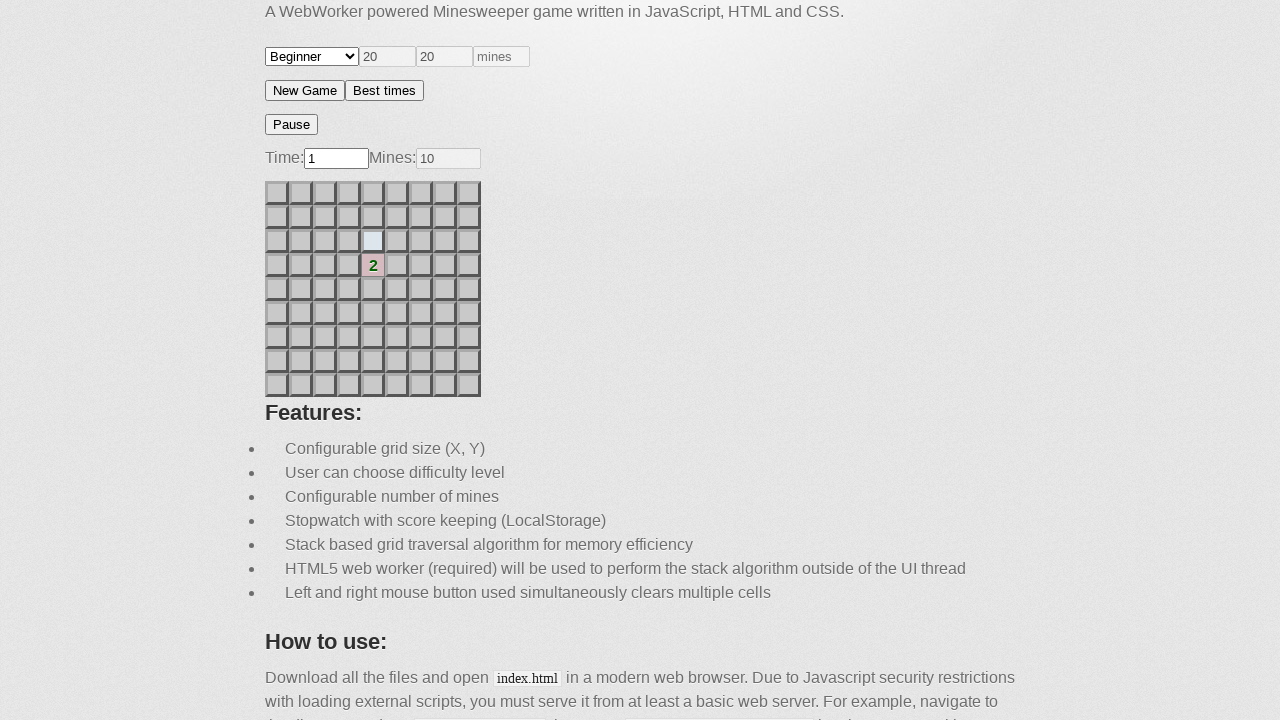

Checked for exploded mines on board
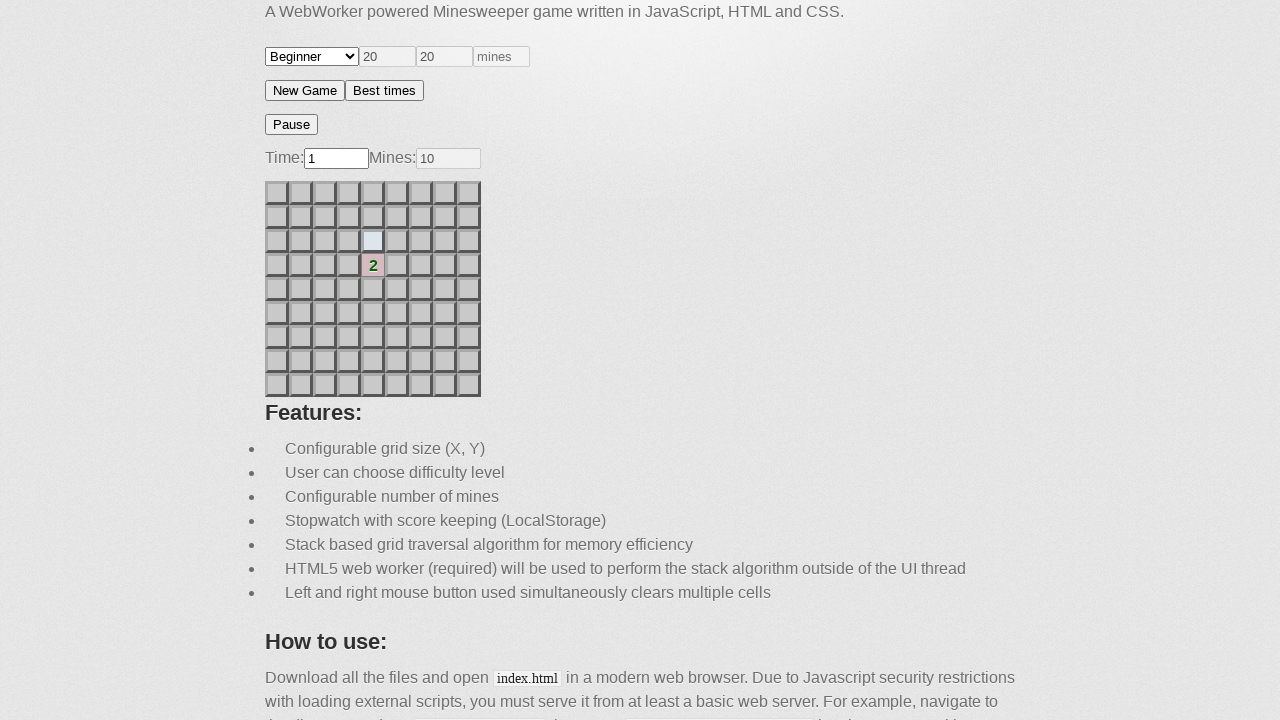

Found 80 unknown cells on the board
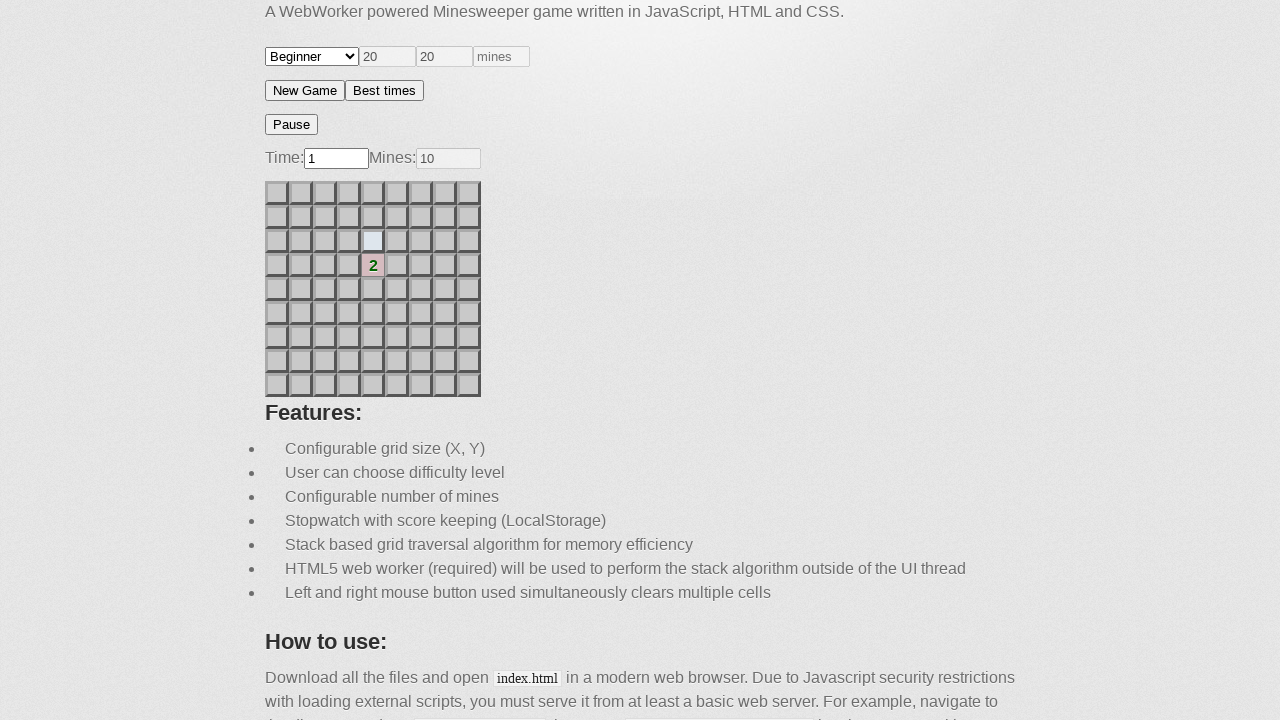

Clicked random unknown cell (index 71)
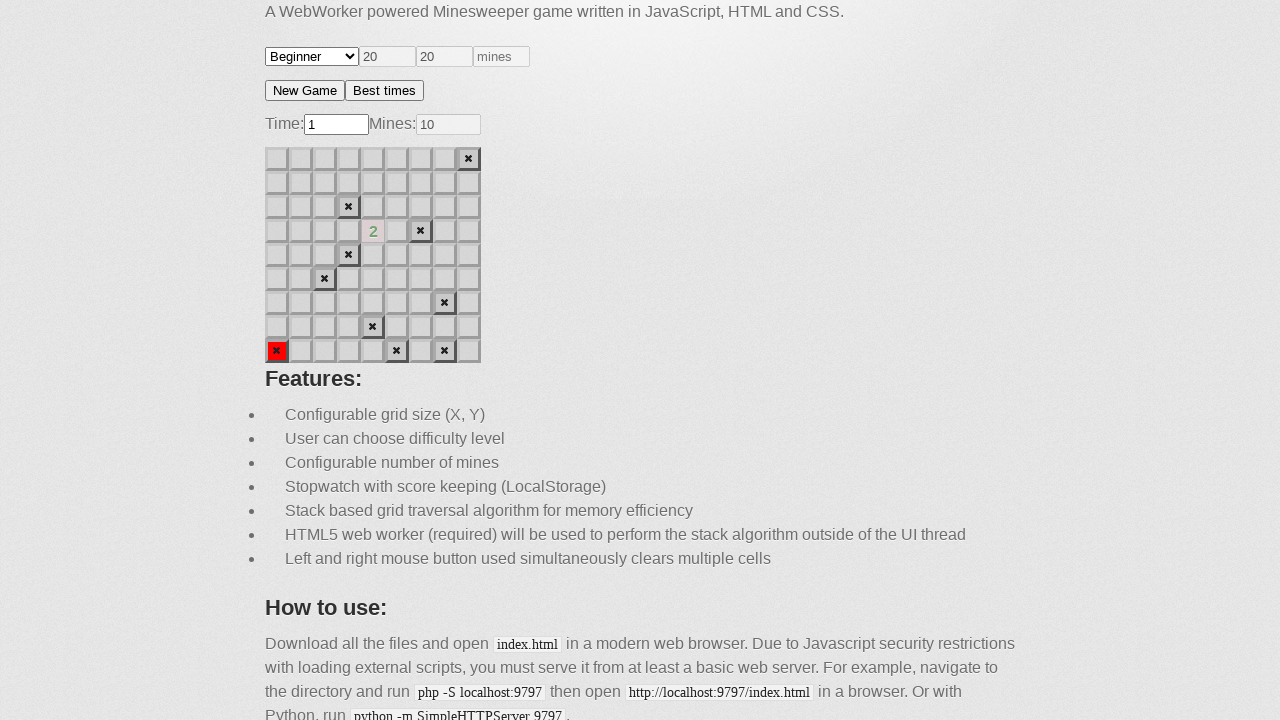

No win dialog detected, game continues
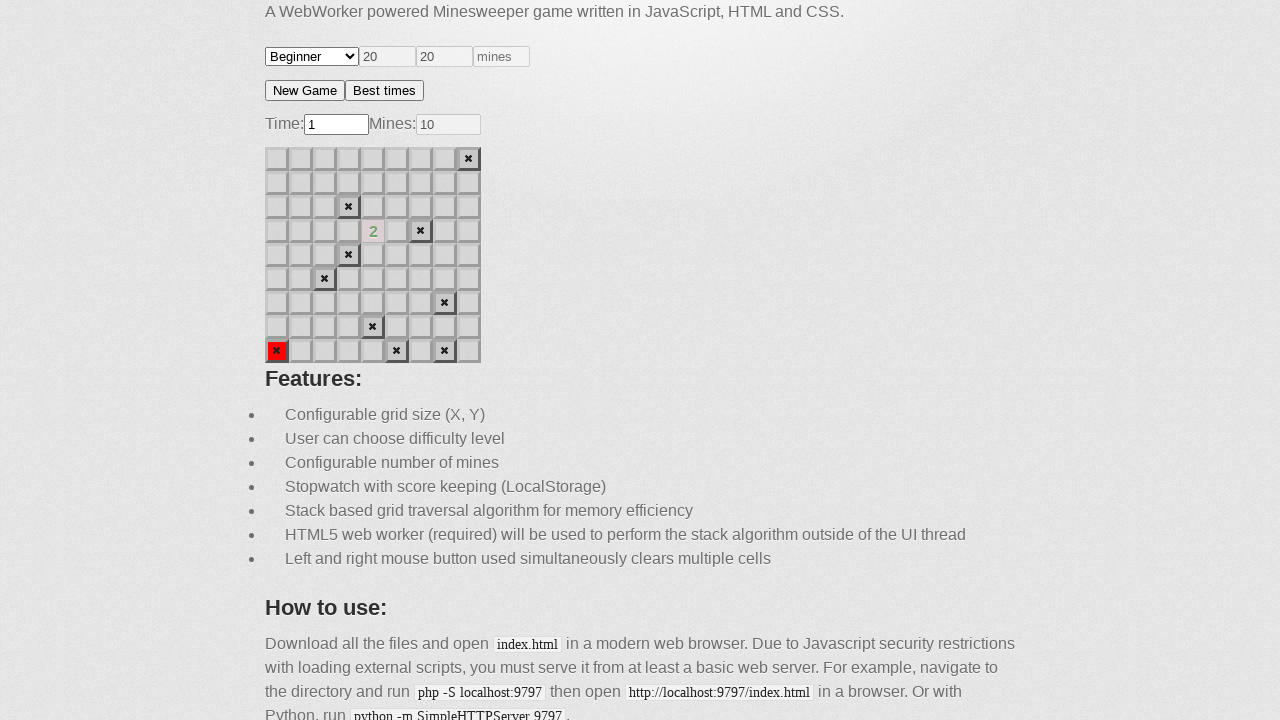

Waited 200ms before next move
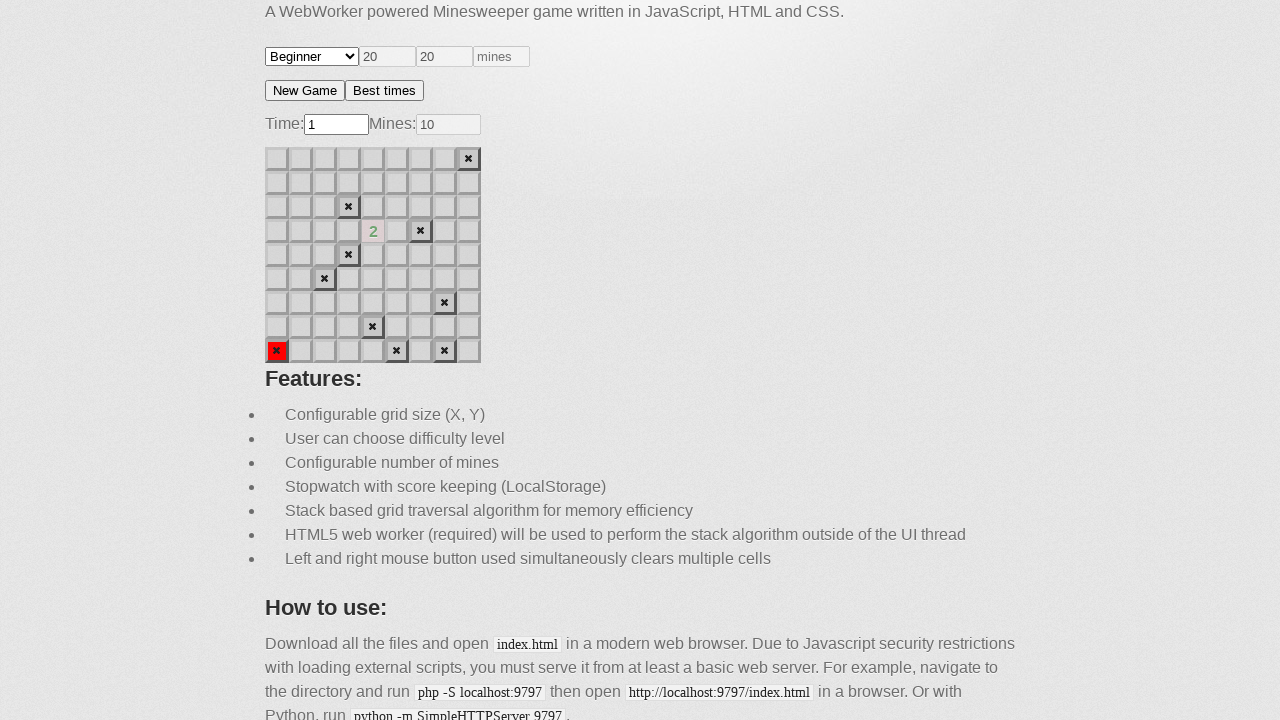

Checked for exploded mines on board
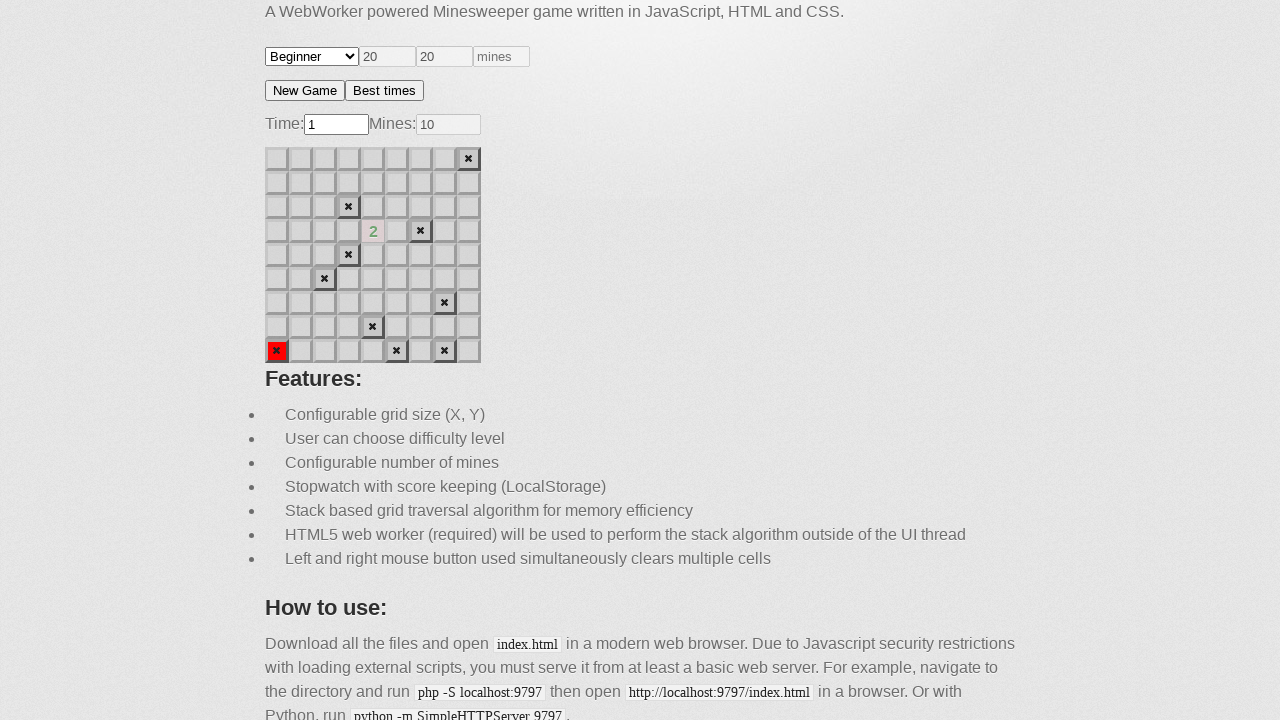

Game over detected - clicked new game button to restart at (305, 90) on #minesweeper > div.game_actions > button.new-game
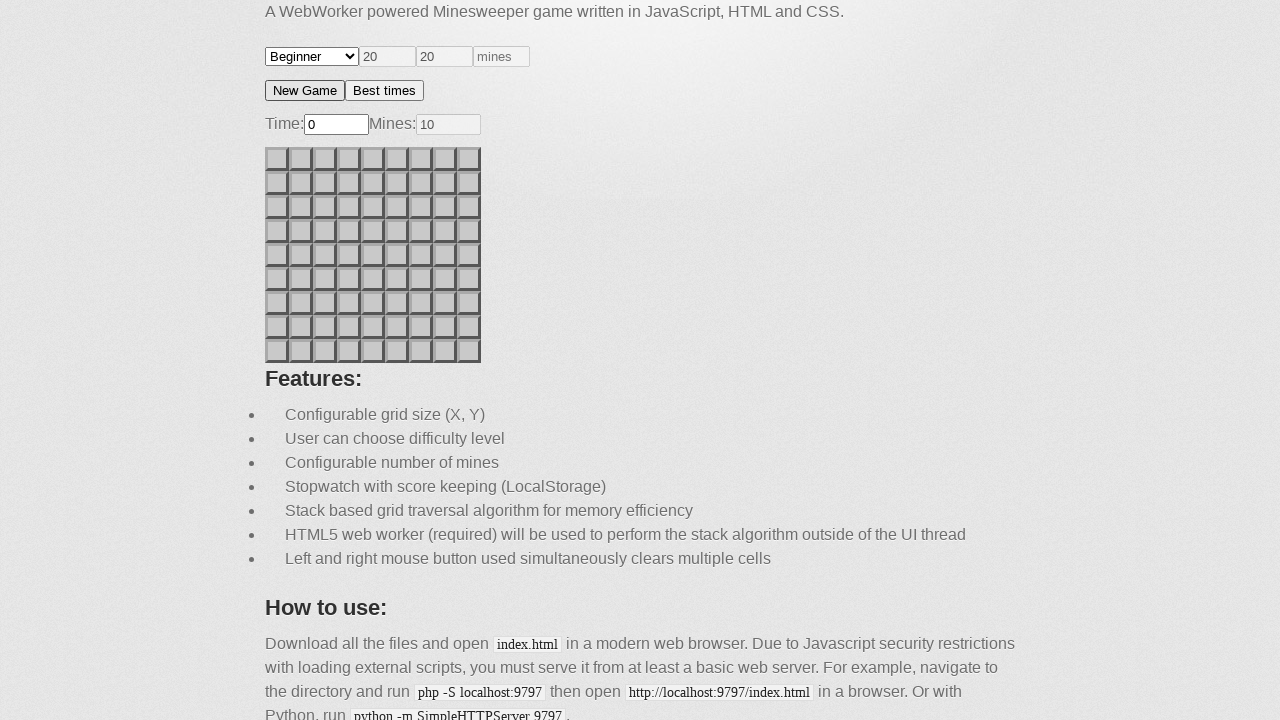

New game board loaded after restart
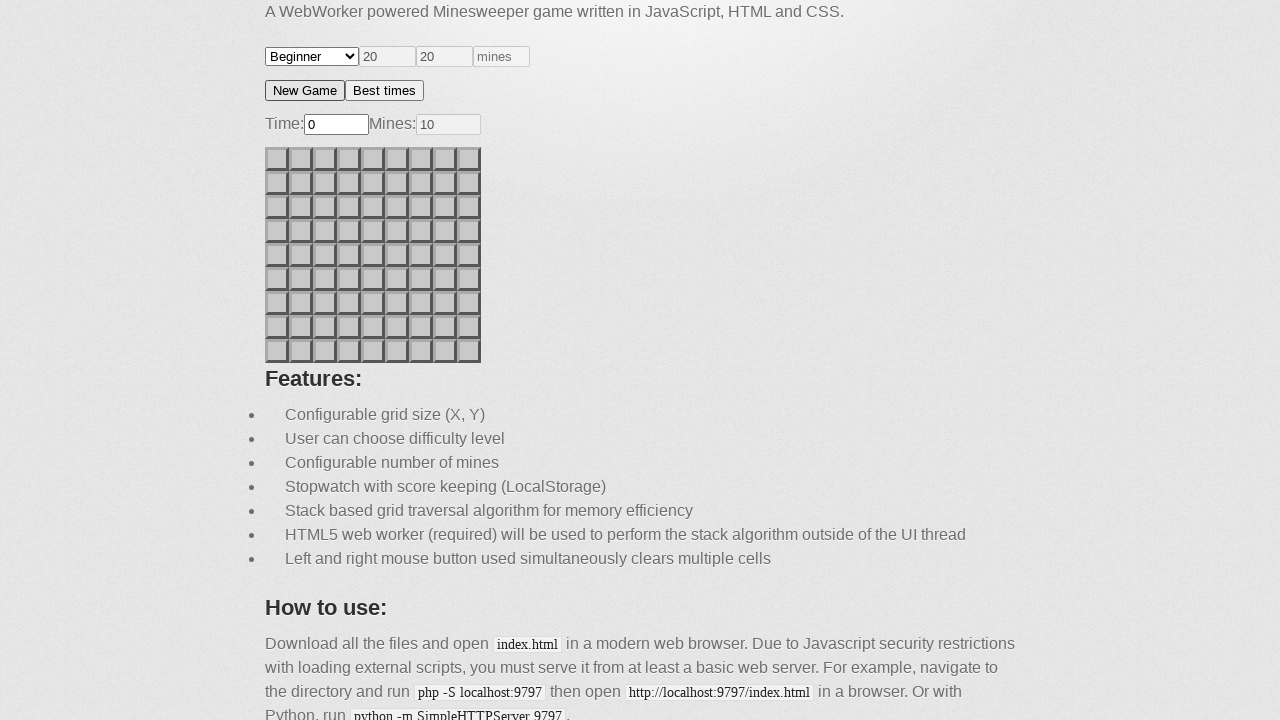

Final board state settled
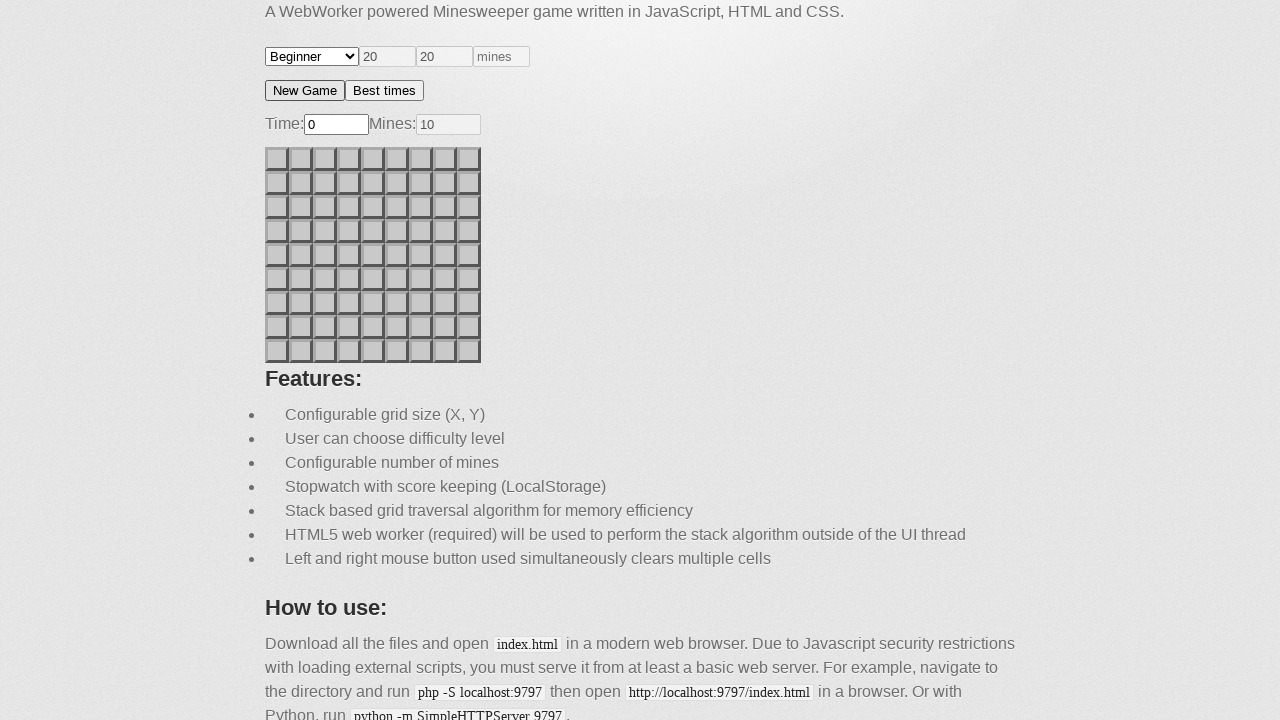

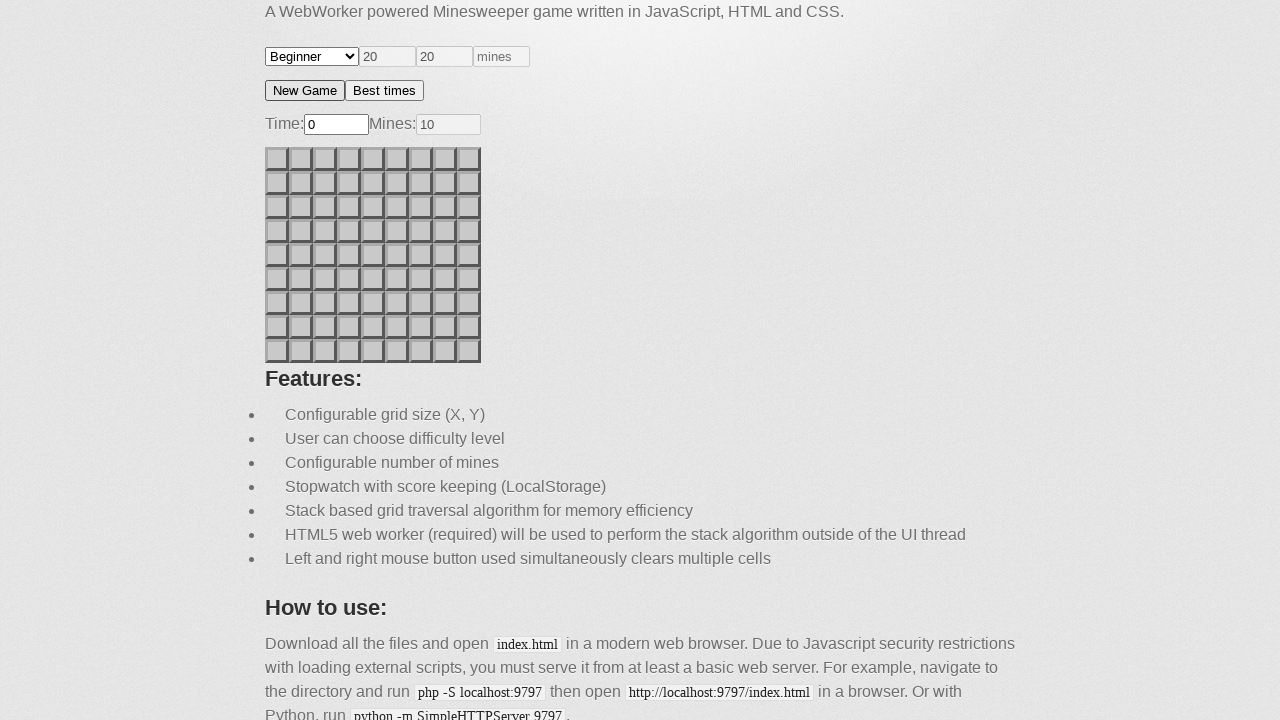